Navigates through bestseller products by clicking each product link, viewing the product page, and returning to the catalog

Starting URL: http://122.170.14.195:8080/uth/gadgetsgallery/catalog/

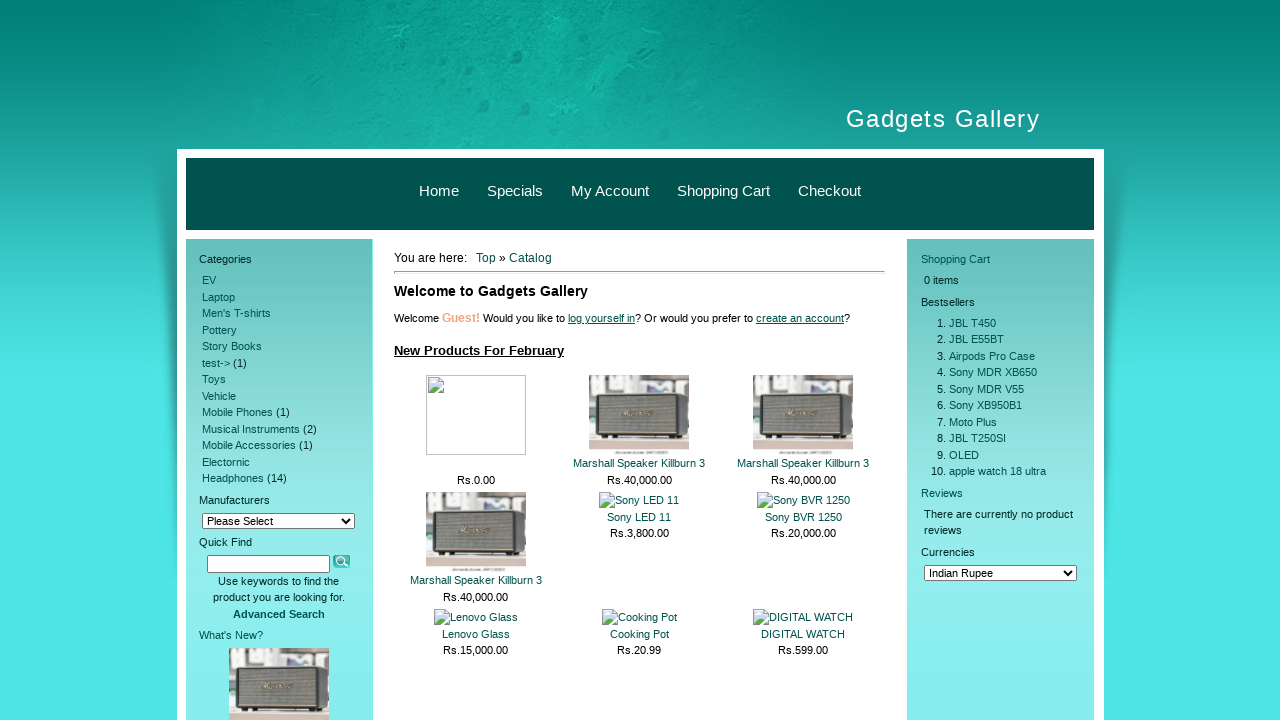

Located bestsellers section in right sidebar
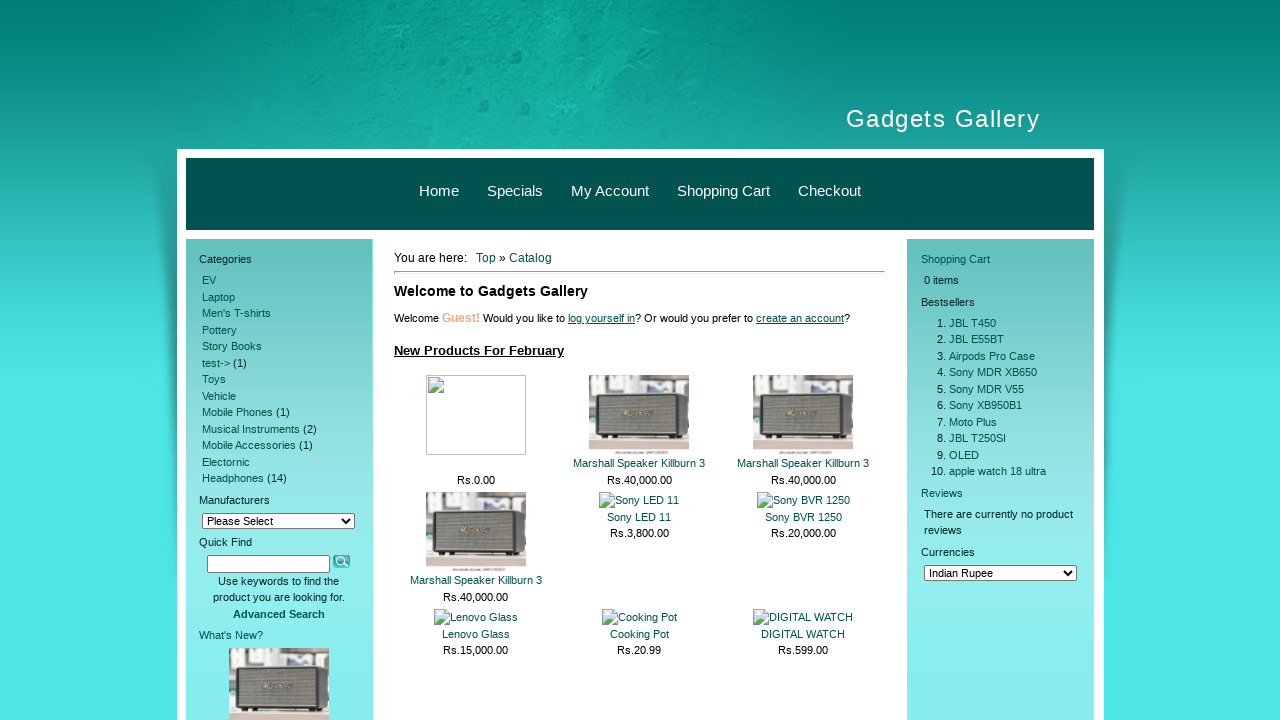

Retrieved all product links from bestsellers section
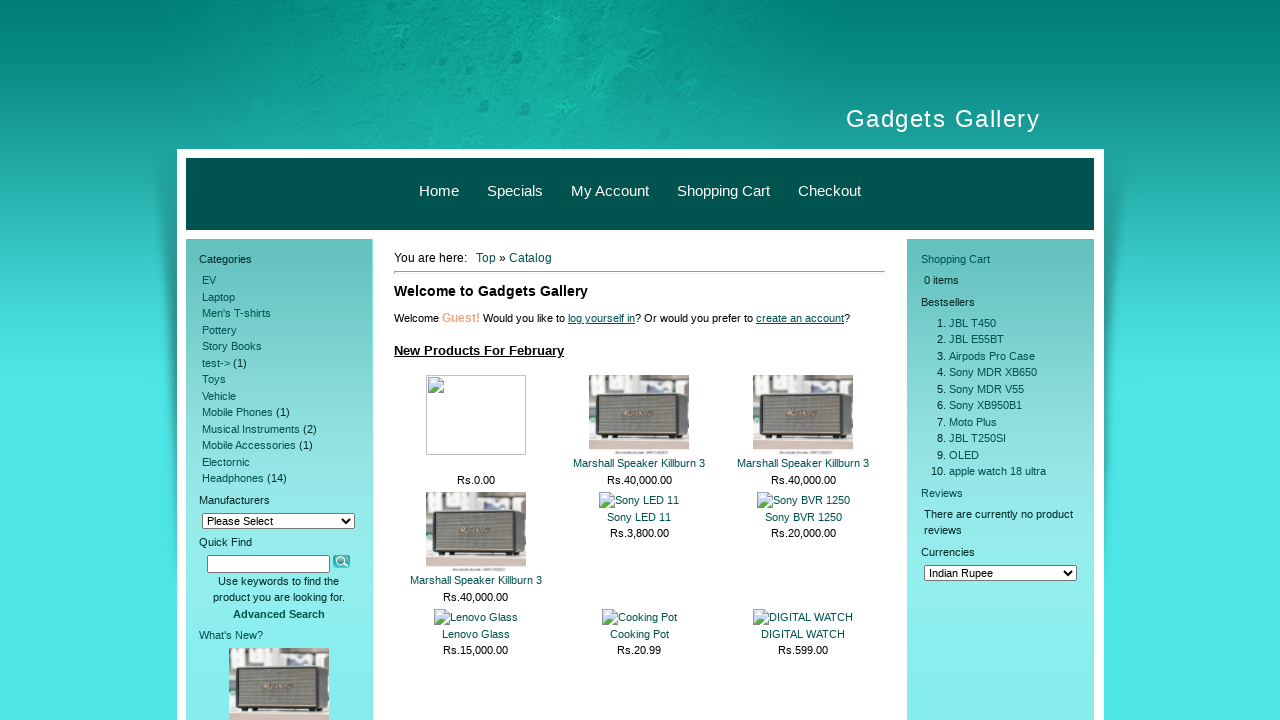

Re-located bestsellers section before clicking product 1
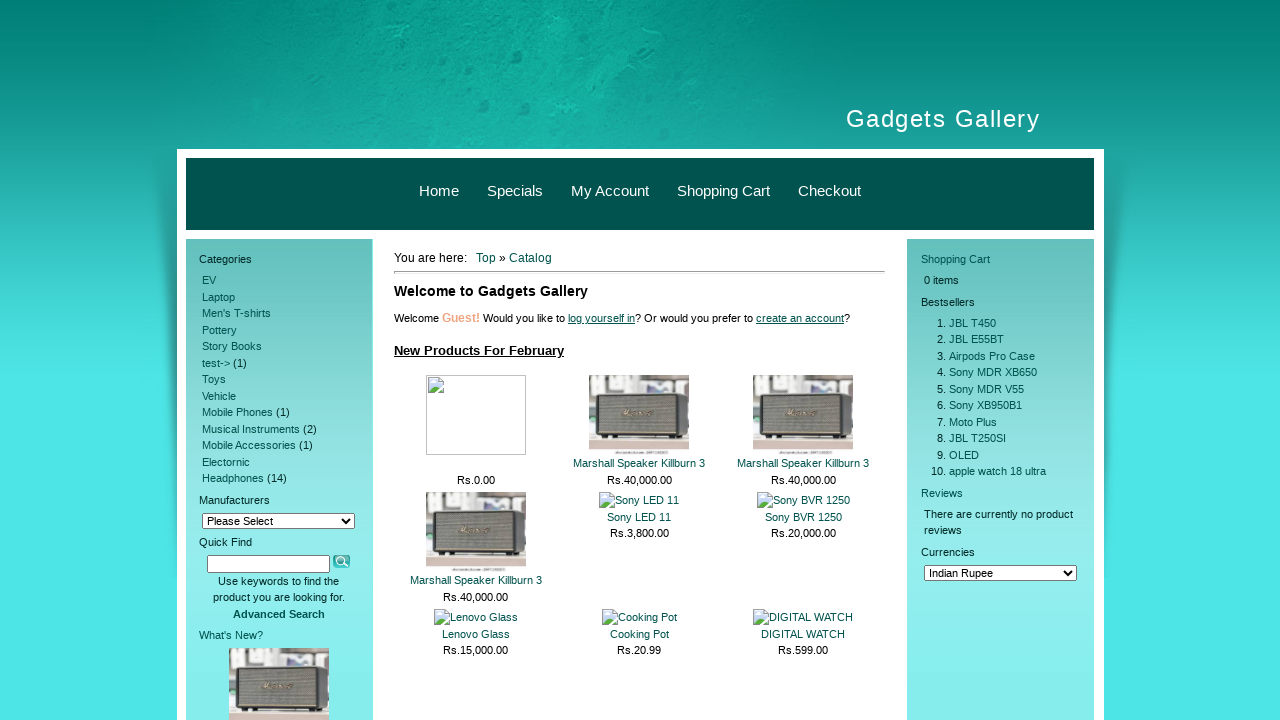

Re-retrieved bestseller links for iteration 1
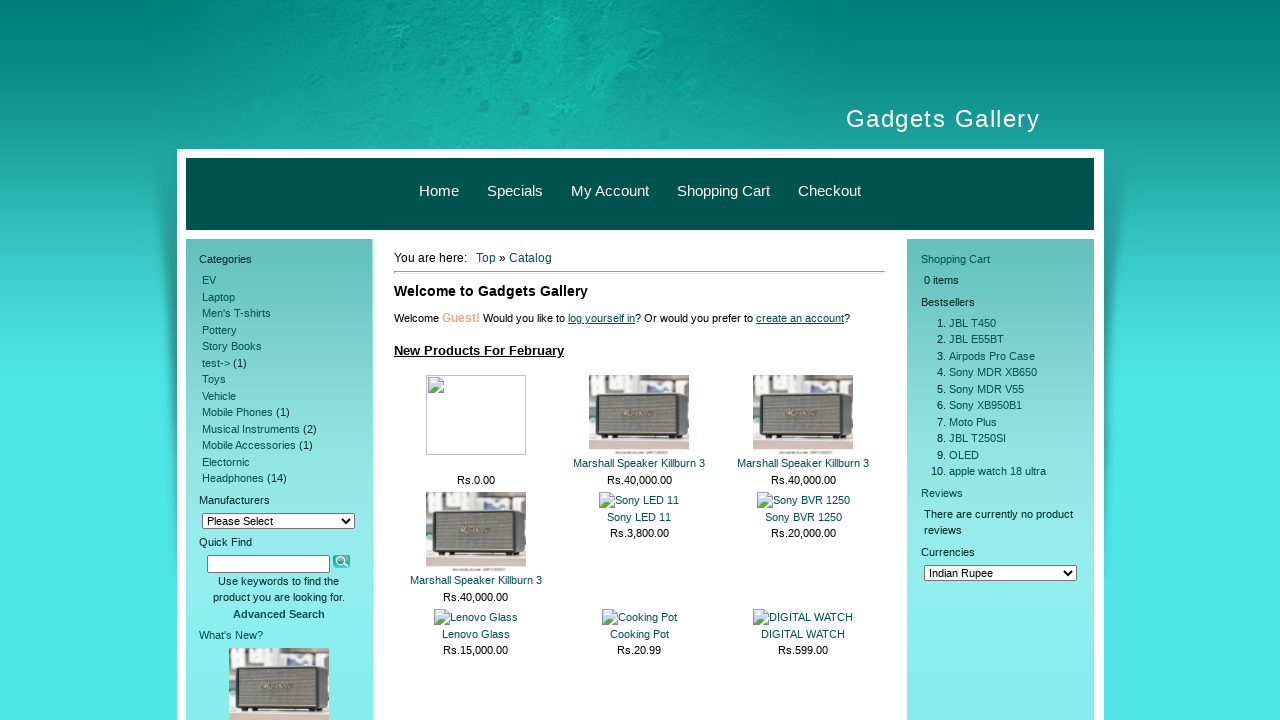

Clicked on bestseller product 1 at (972, 322) on xpath=//*[@id='right_sidebar']/div[2]/div[2] >> a >> nth=0
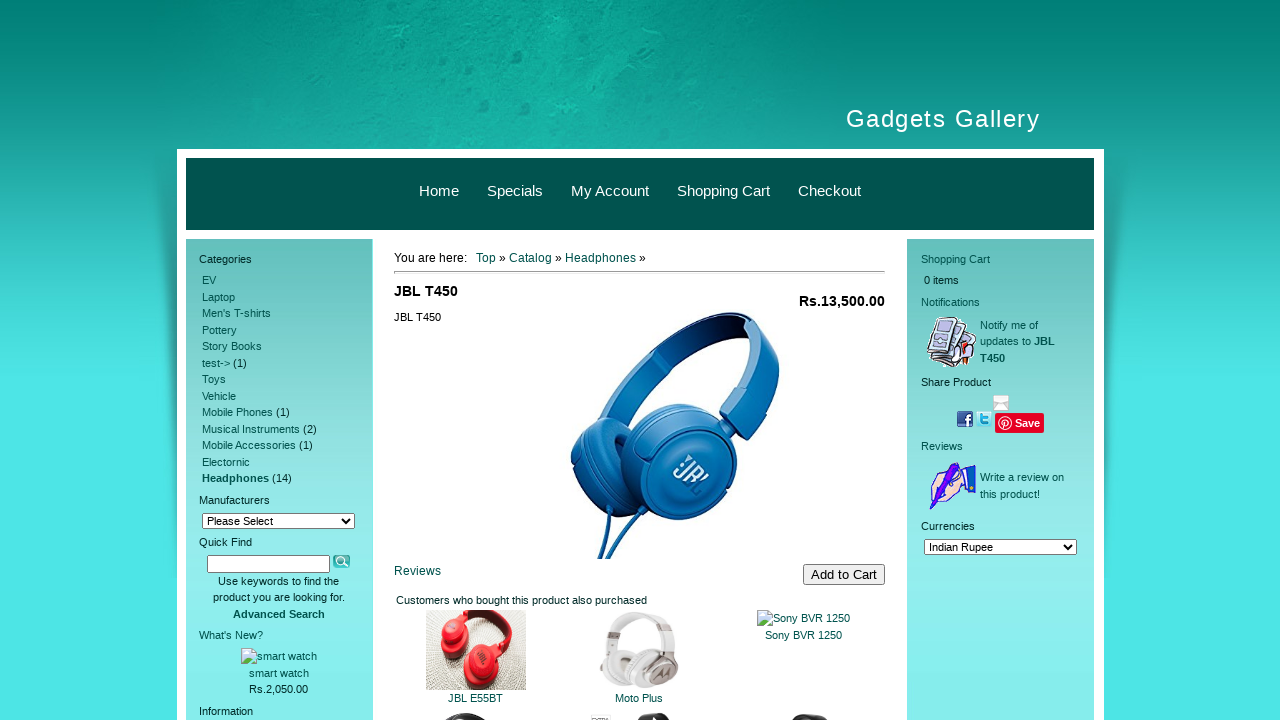

Product page 1 loaded successfully
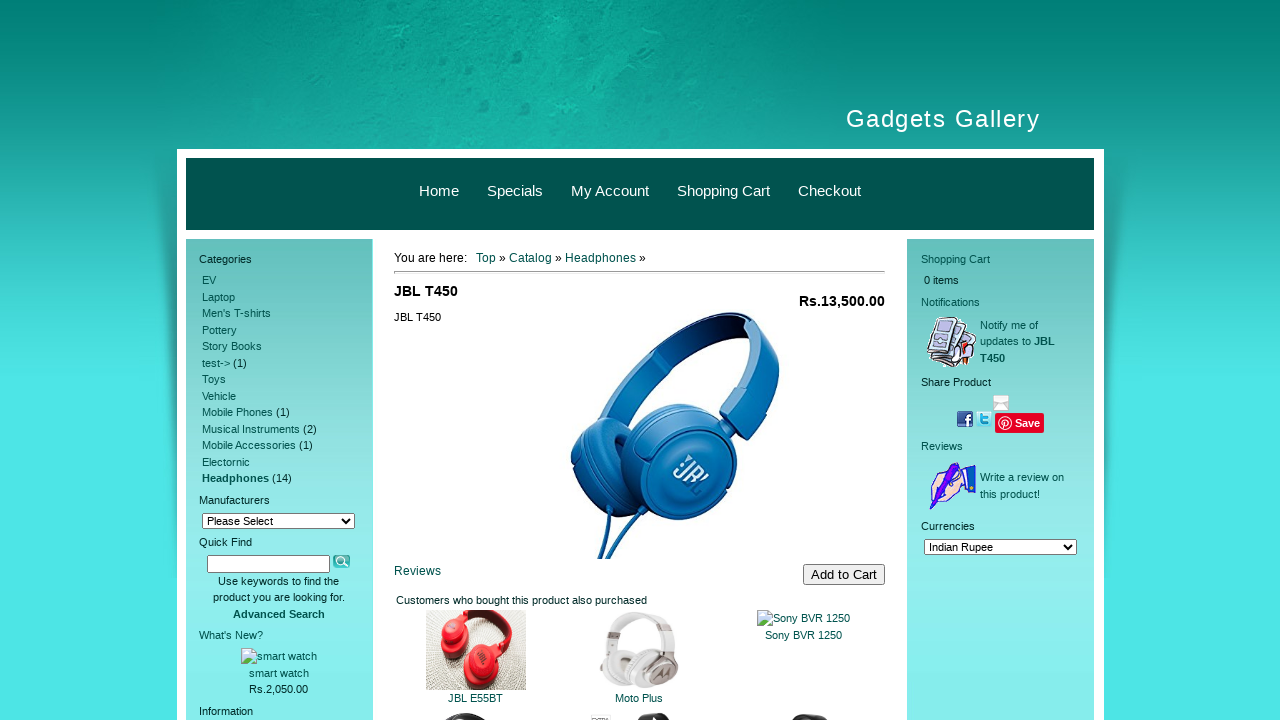

Navigated back to catalog from product 1
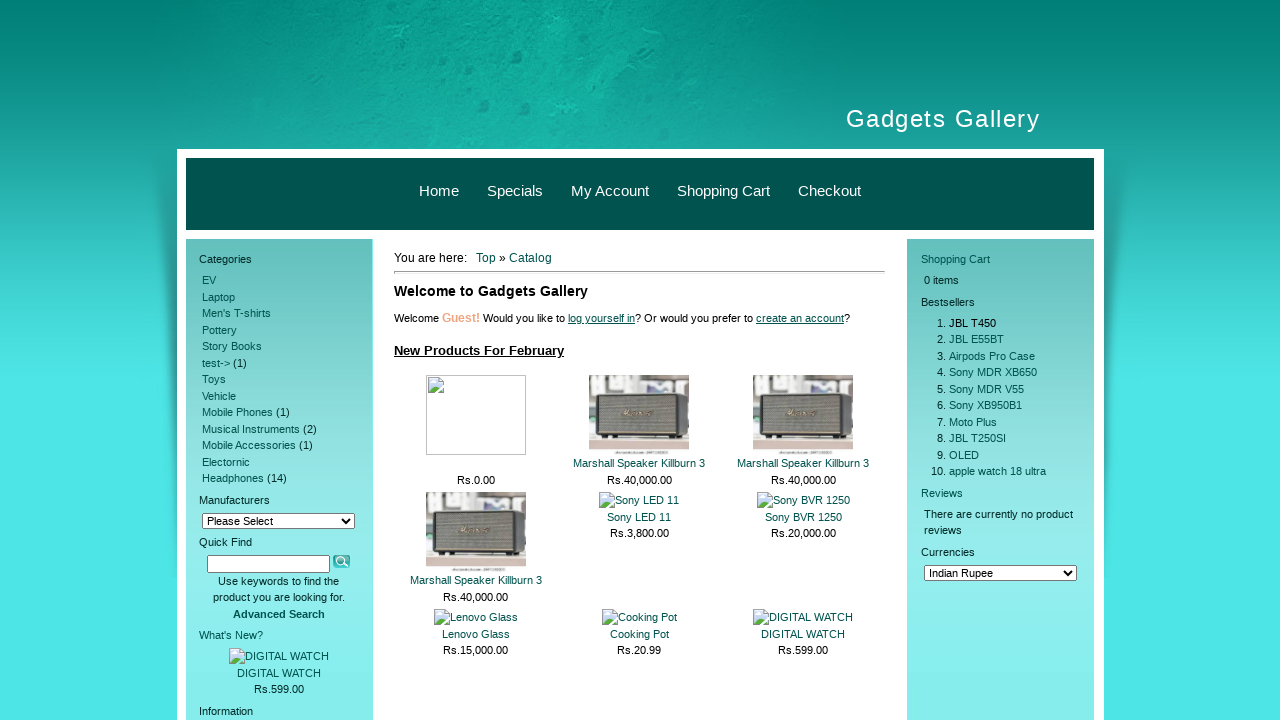

Catalog page reloaded after returning from product 1
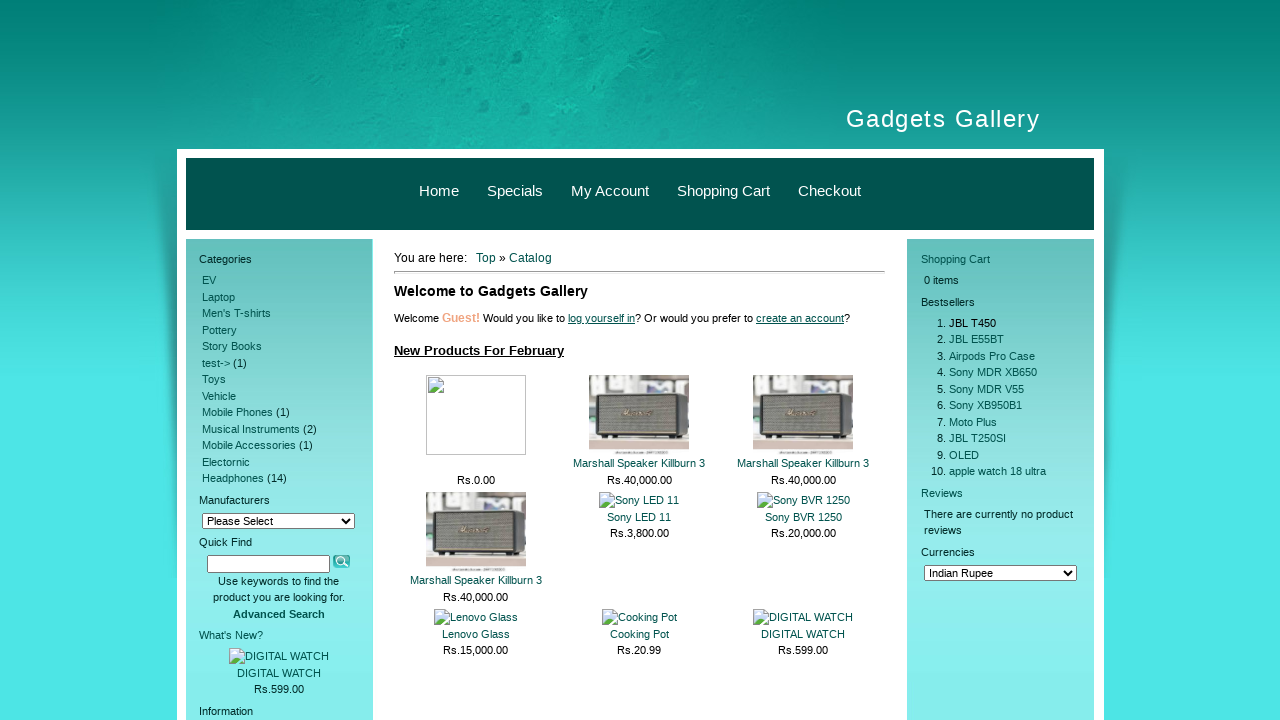

Re-located bestsellers section before clicking product 2
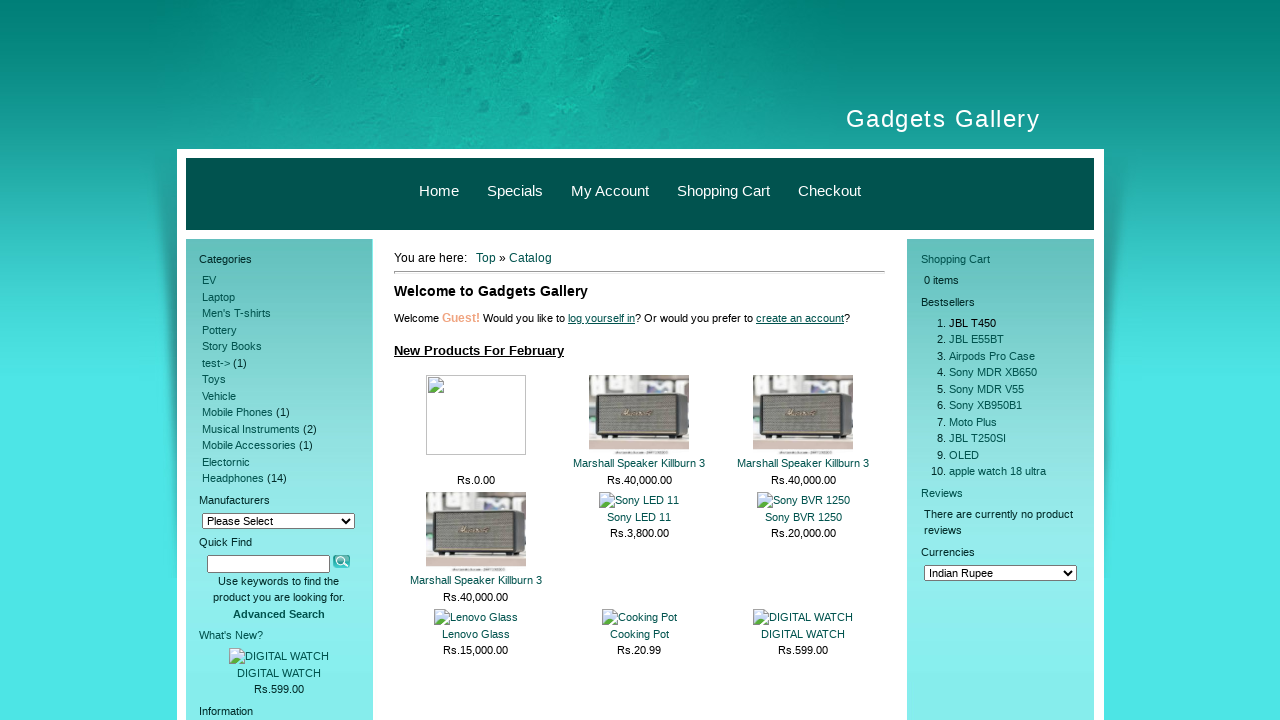

Re-retrieved bestseller links for iteration 2
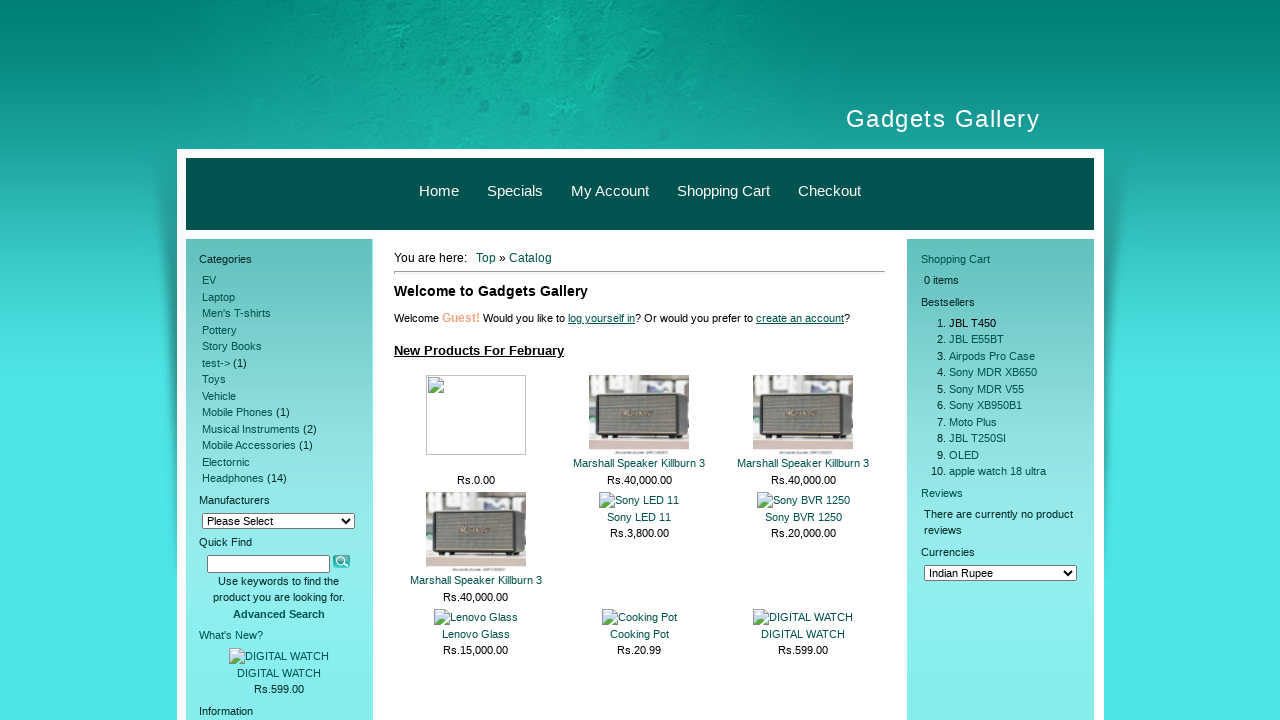

Clicked on bestseller product 2 at (976, 339) on xpath=//*[@id='right_sidebar']/div[2]/div[2] >> a >> nth=1
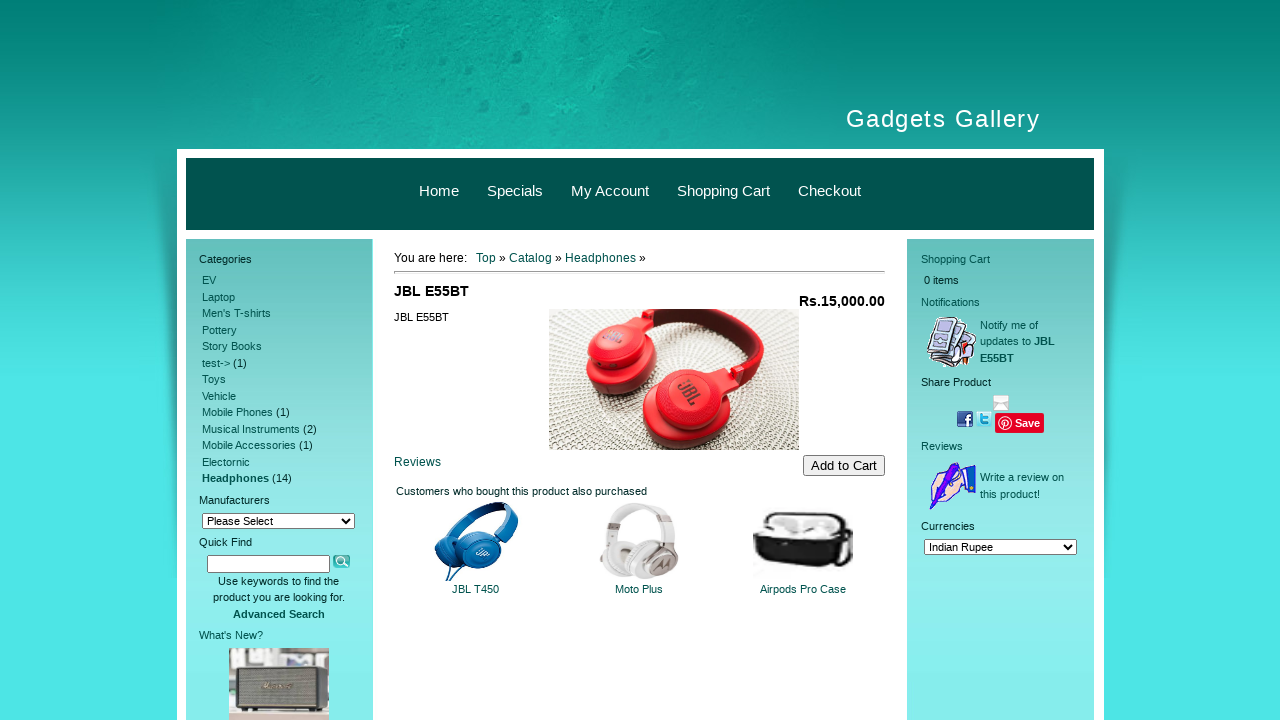

Product page 2 loaded successfully
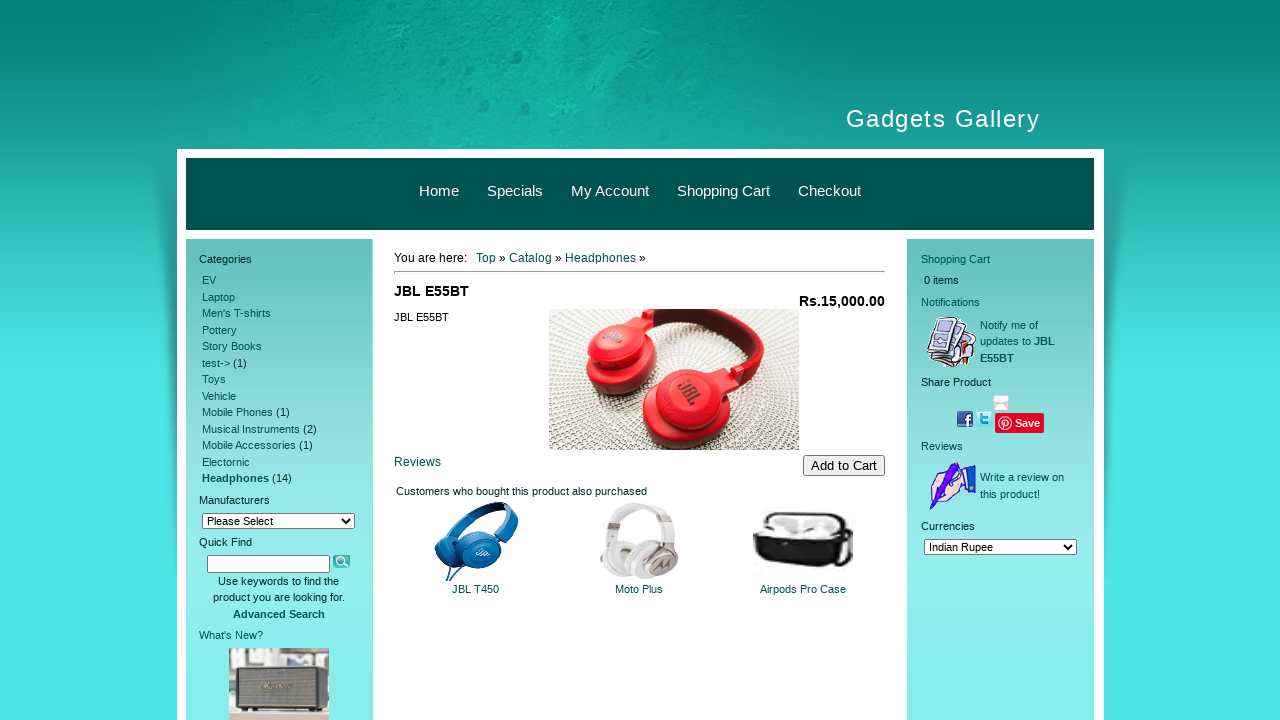

Navigated back to catalog from product 2
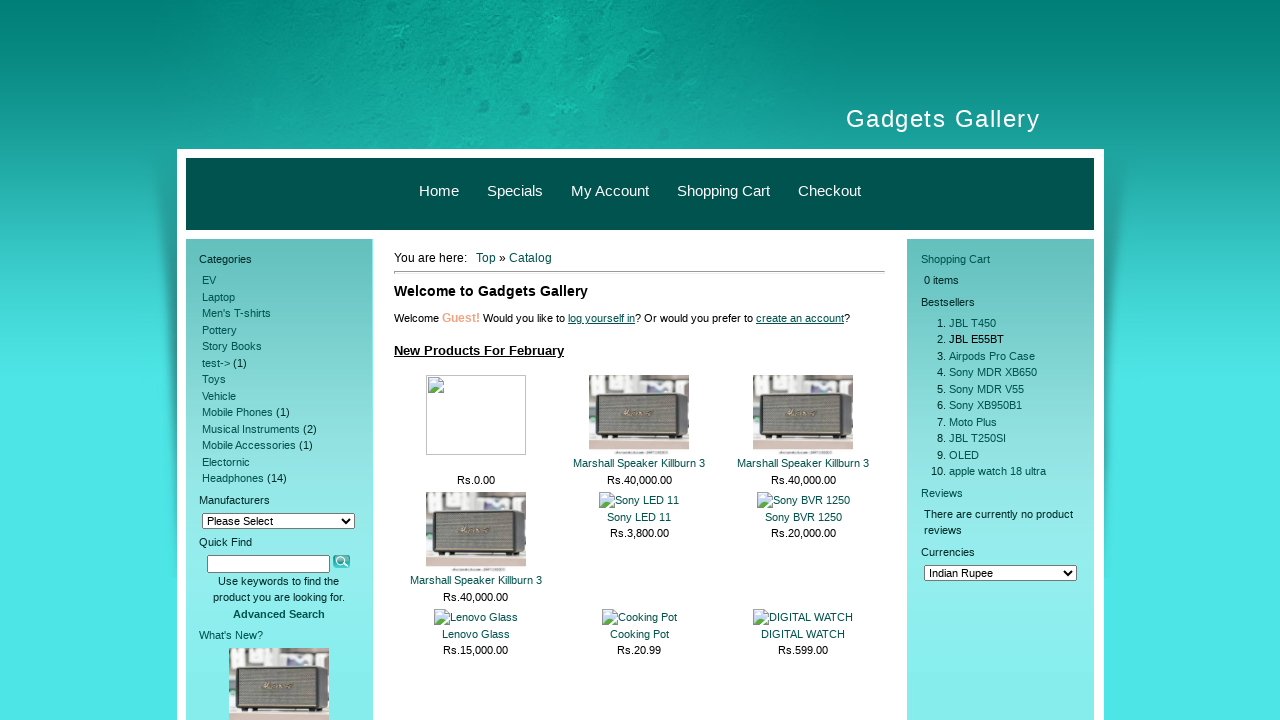

Catalog page reloaded after returning from product 2
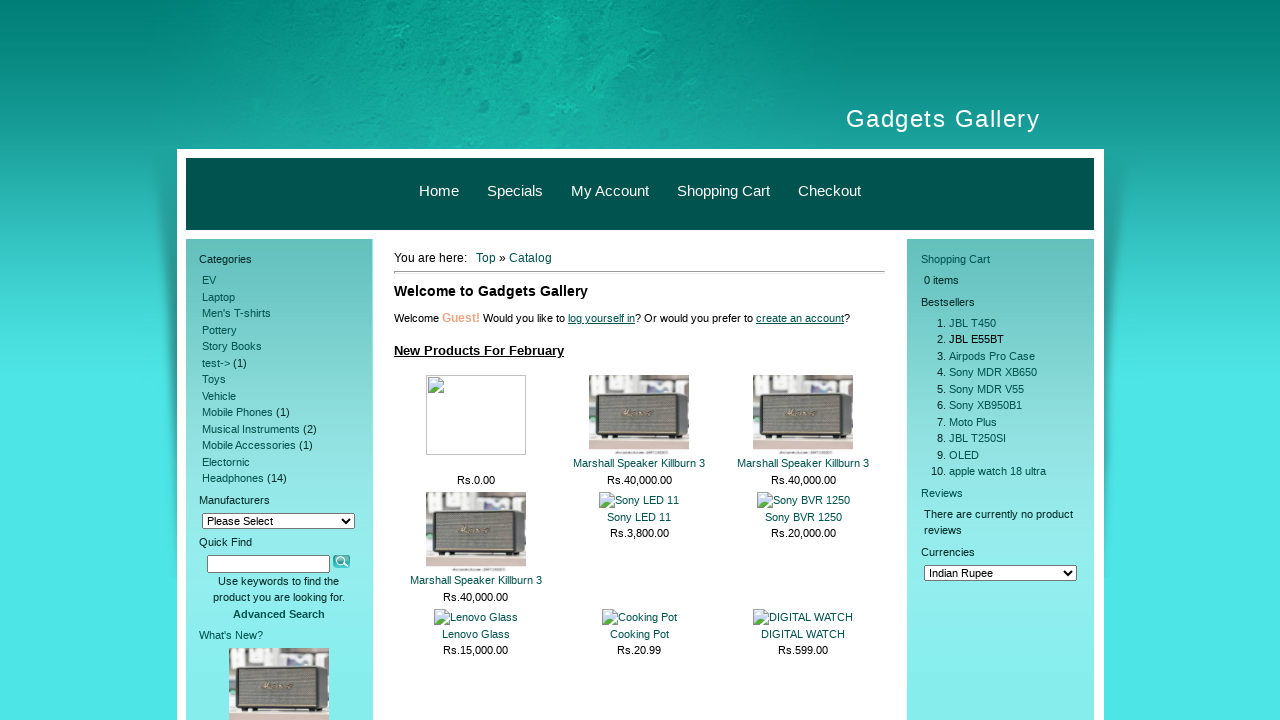

Re-located bestsellers section before clicking product 3
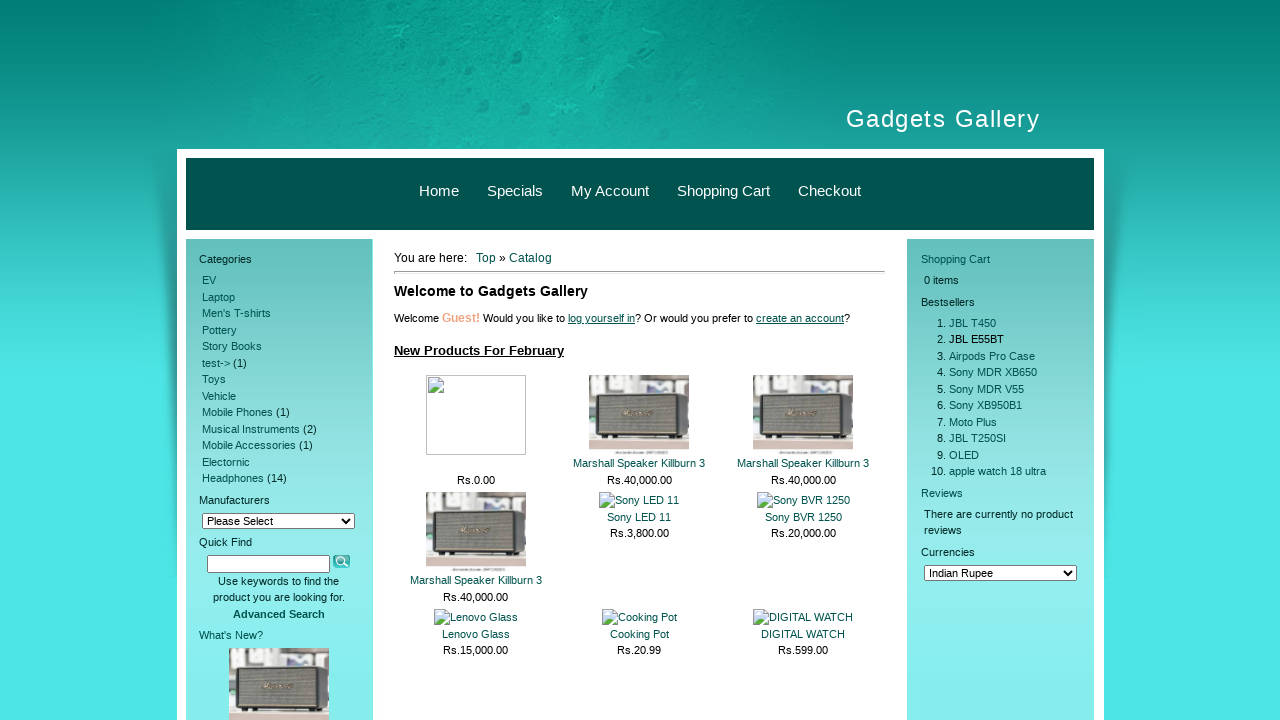

Re-retrieved bestseller links for iteration 3
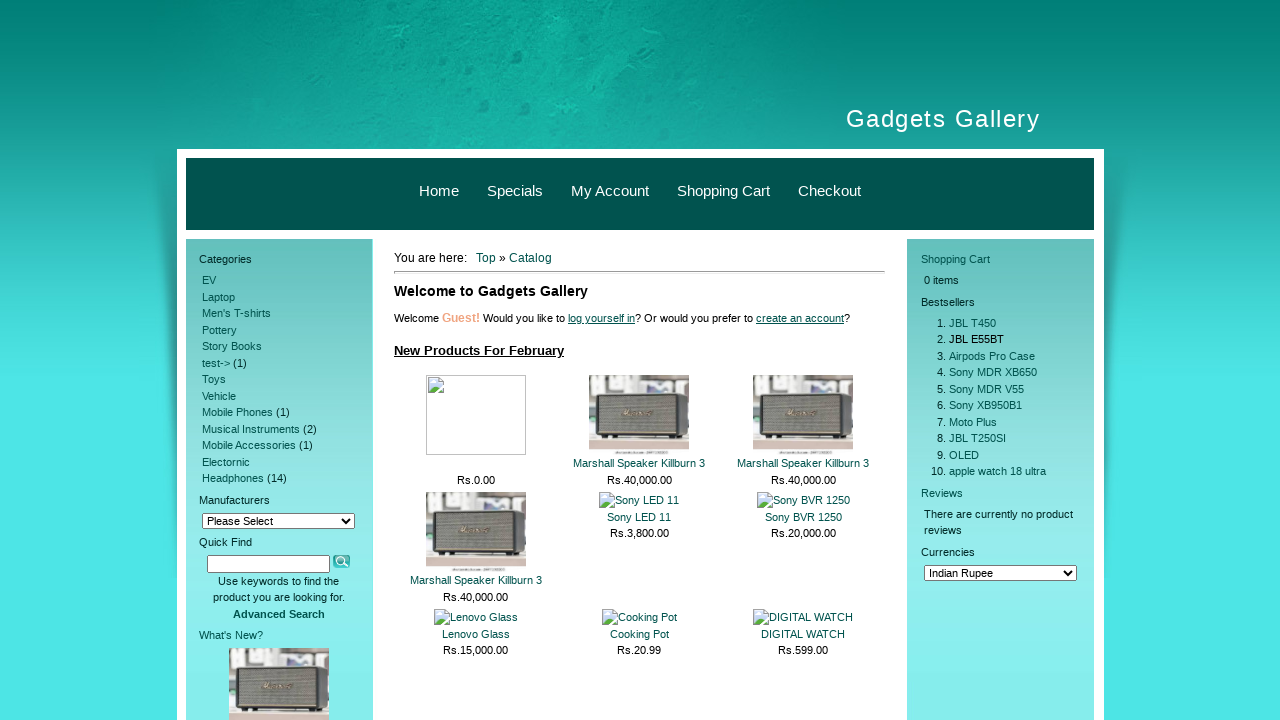

Clicked on bestseller product 3 at (992, 356) on xpath=//*[@id='right_sidebar']/div[2]/div[2] >> a >> nth=2
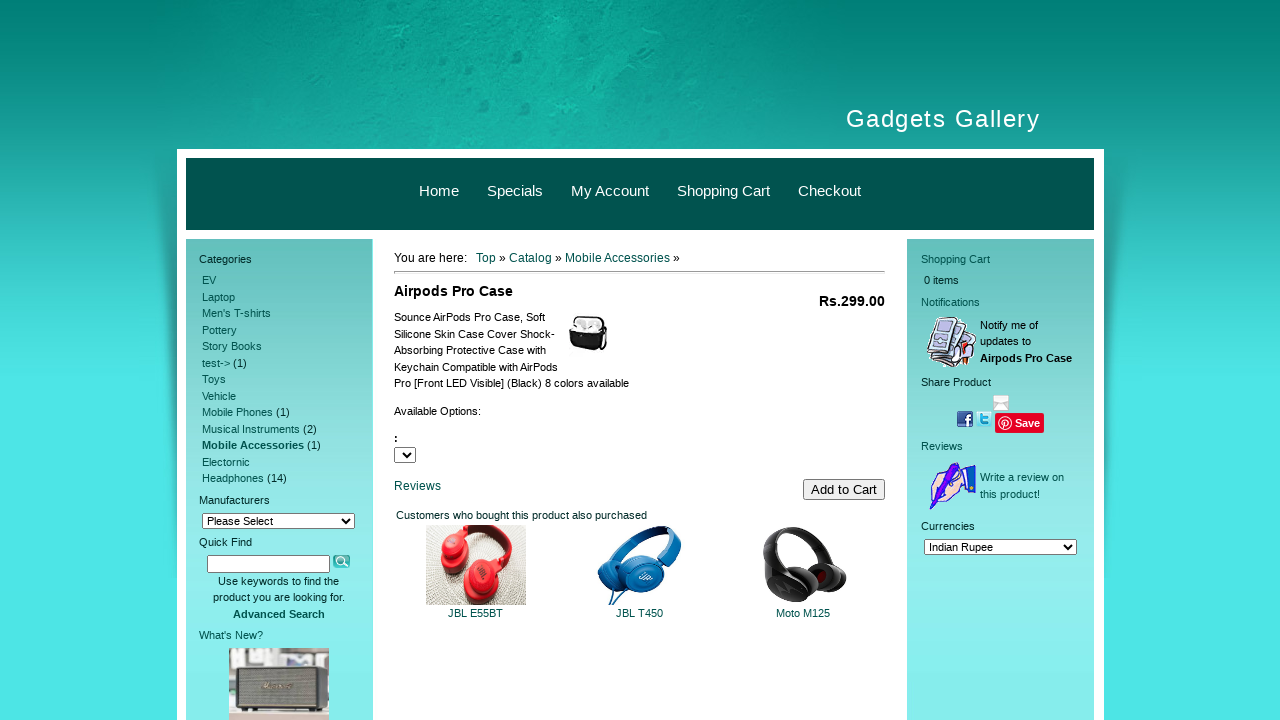

Product page 3 loaded successfully
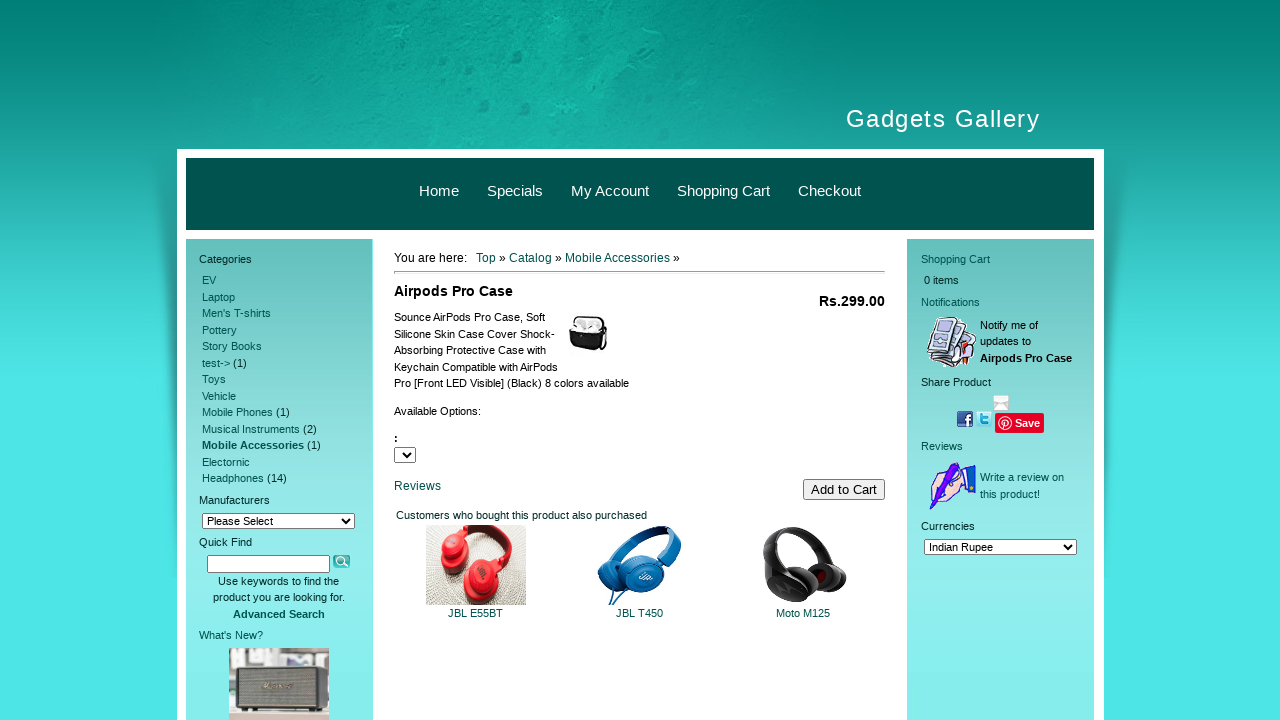

Navigated back to catalog from product 3
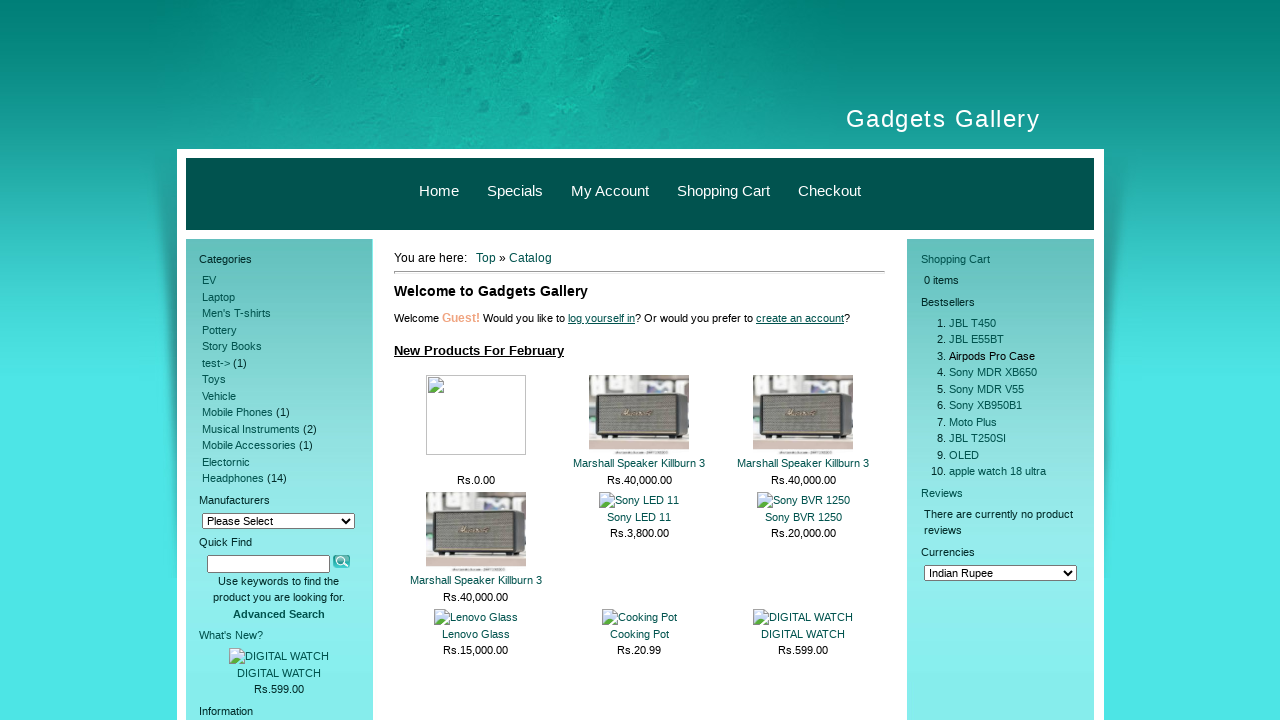

Catalog page reloaded after returning from product 3
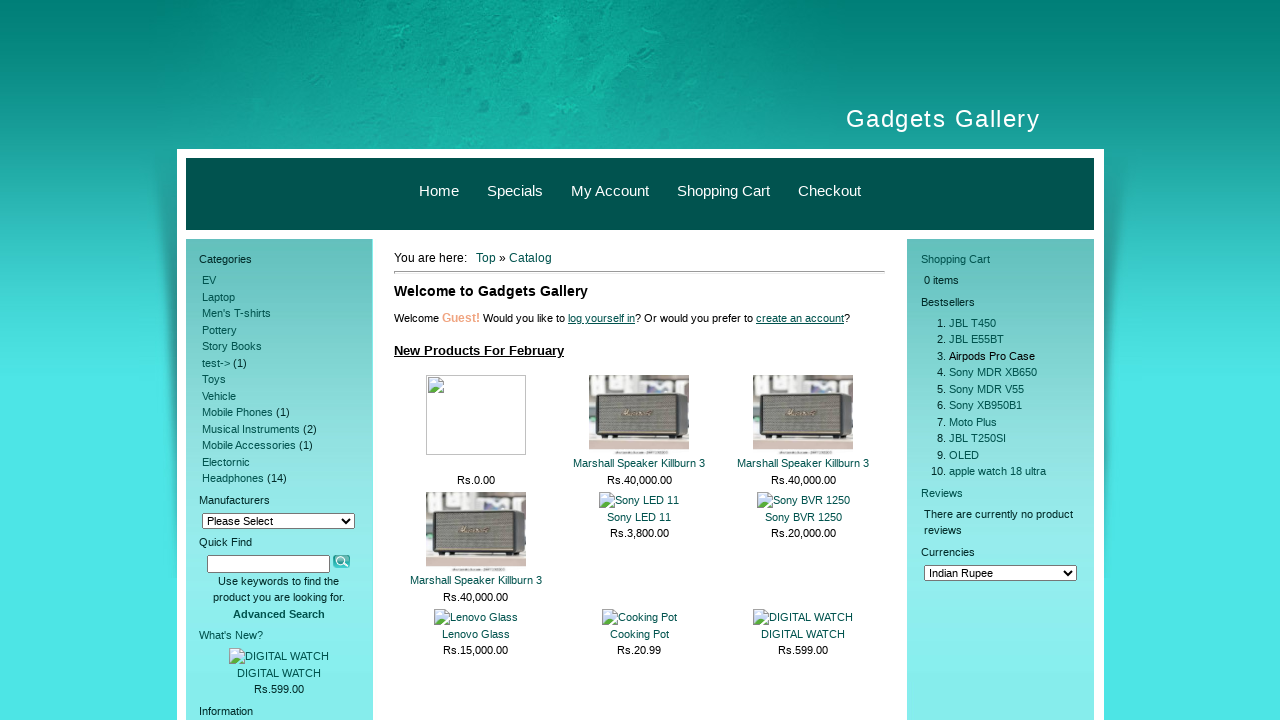

Re-located bestsellers section before clicking product 4
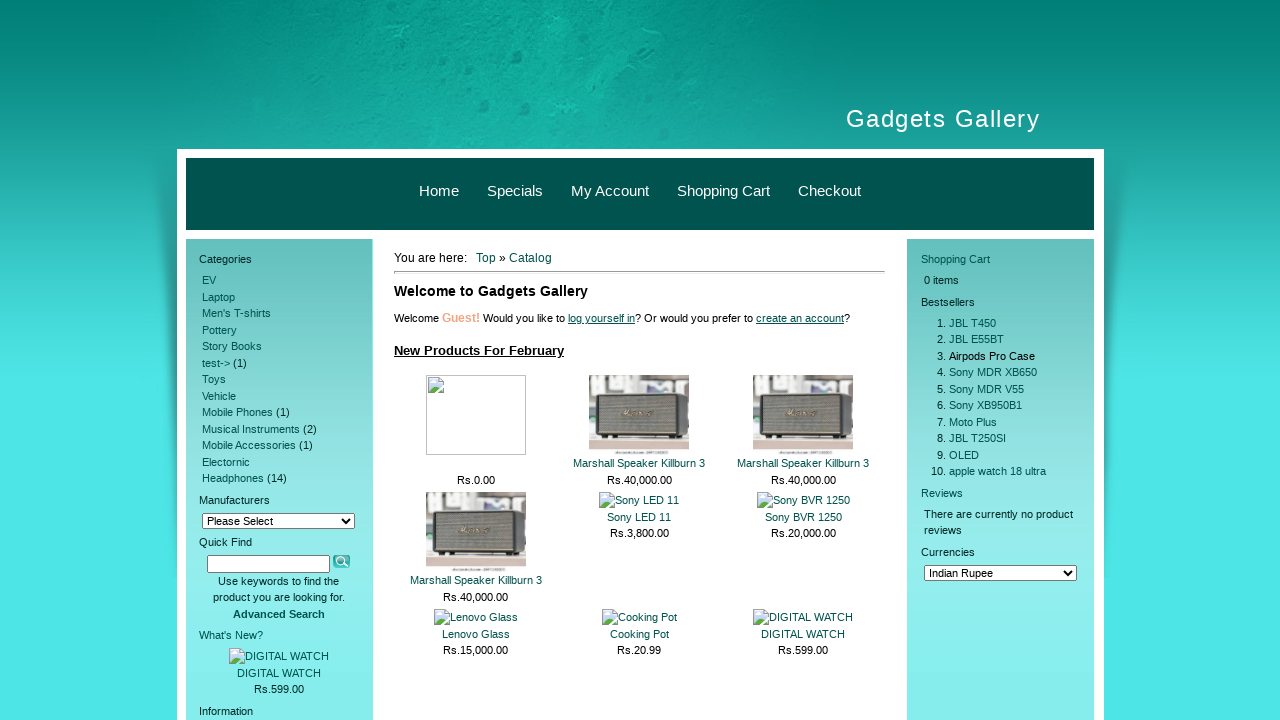

Re-retrieved bestseller links for iteration 4
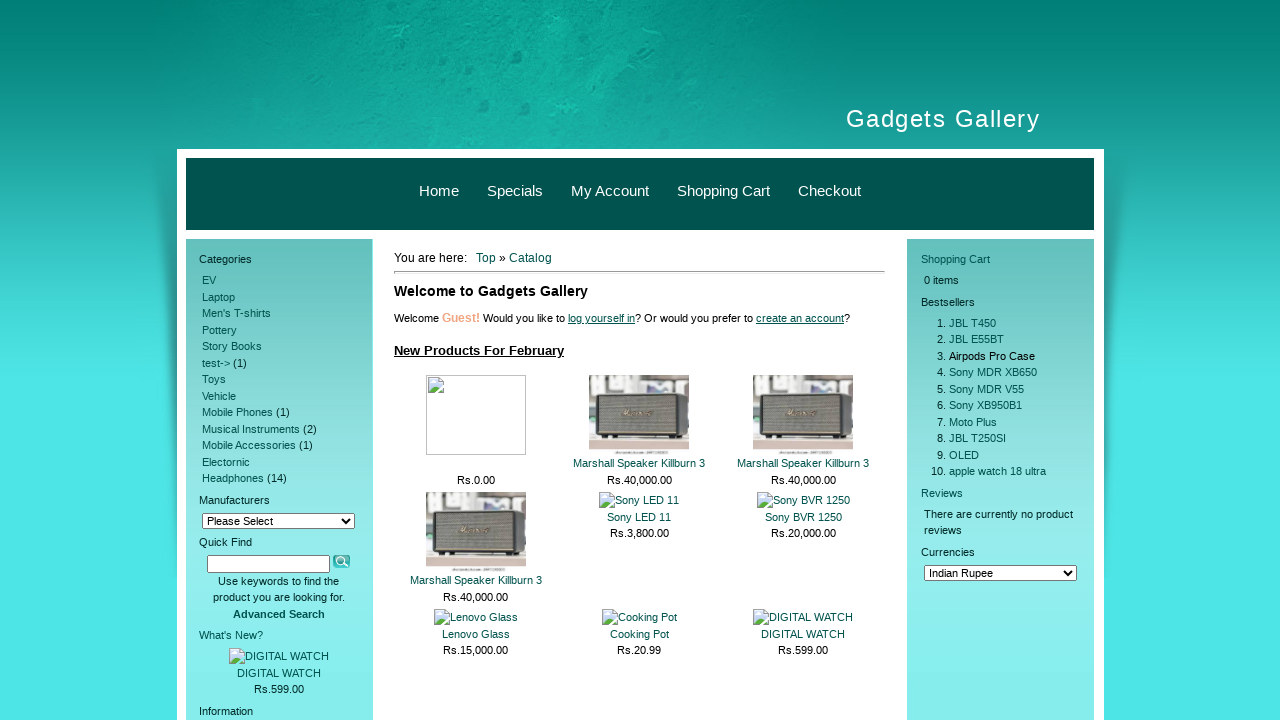

Clicked on bestseller product 4 at (993, 372) on xpath=//*[@id='right_sidebar']/div[2]/div[2] >> a >> nth=3
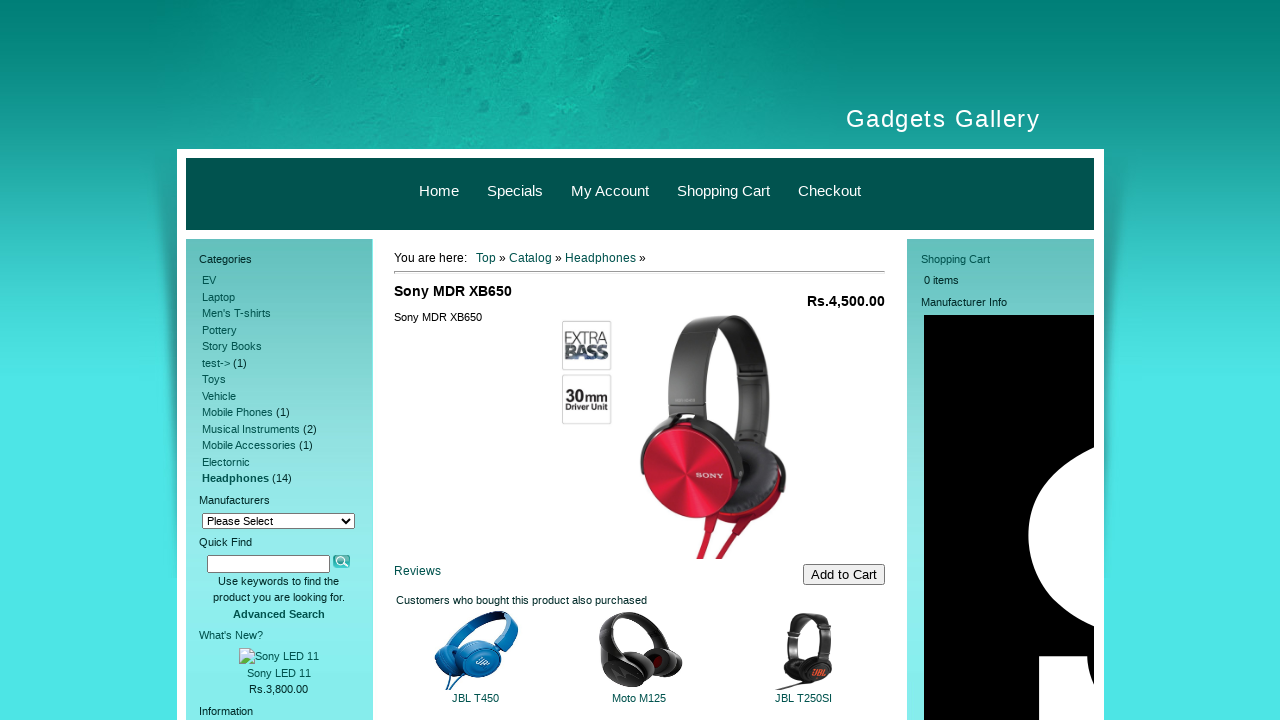

Product page 4 loaded successfully
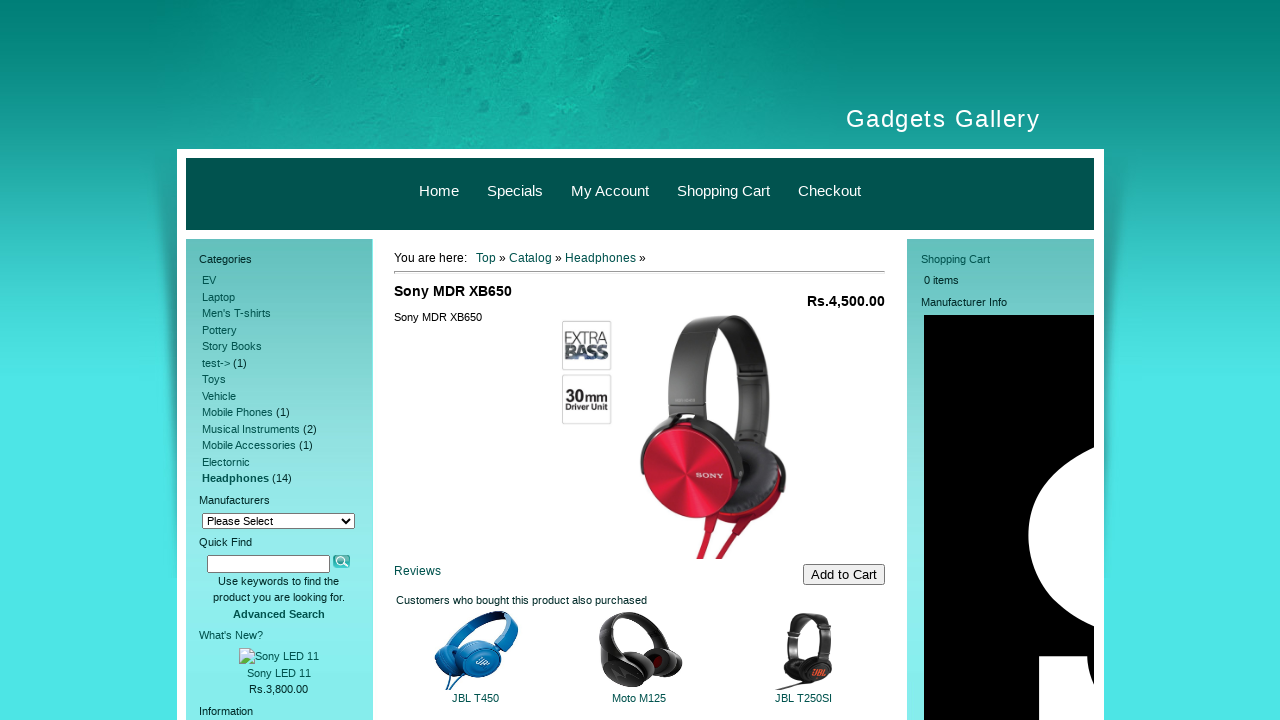

Navigated back to catalog from product 4
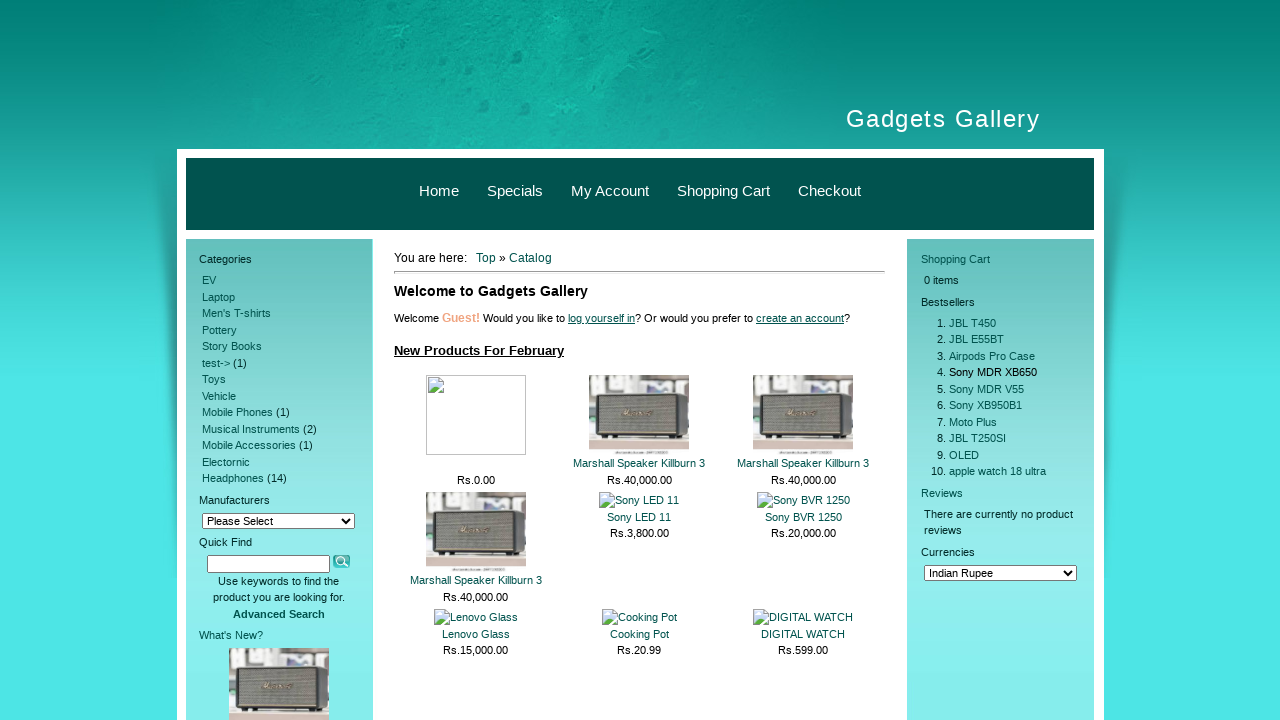

Catalog page reloaded after returning from product 4
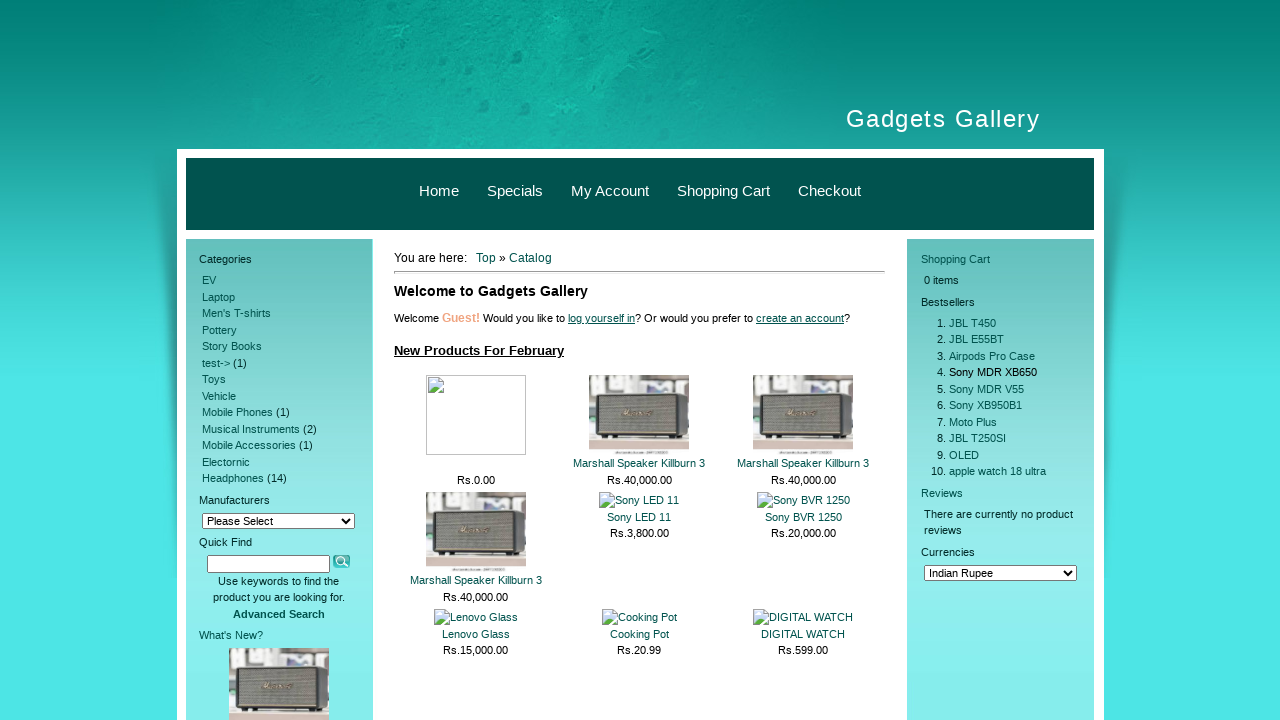

Re-located bestsellers section before clicking product 5
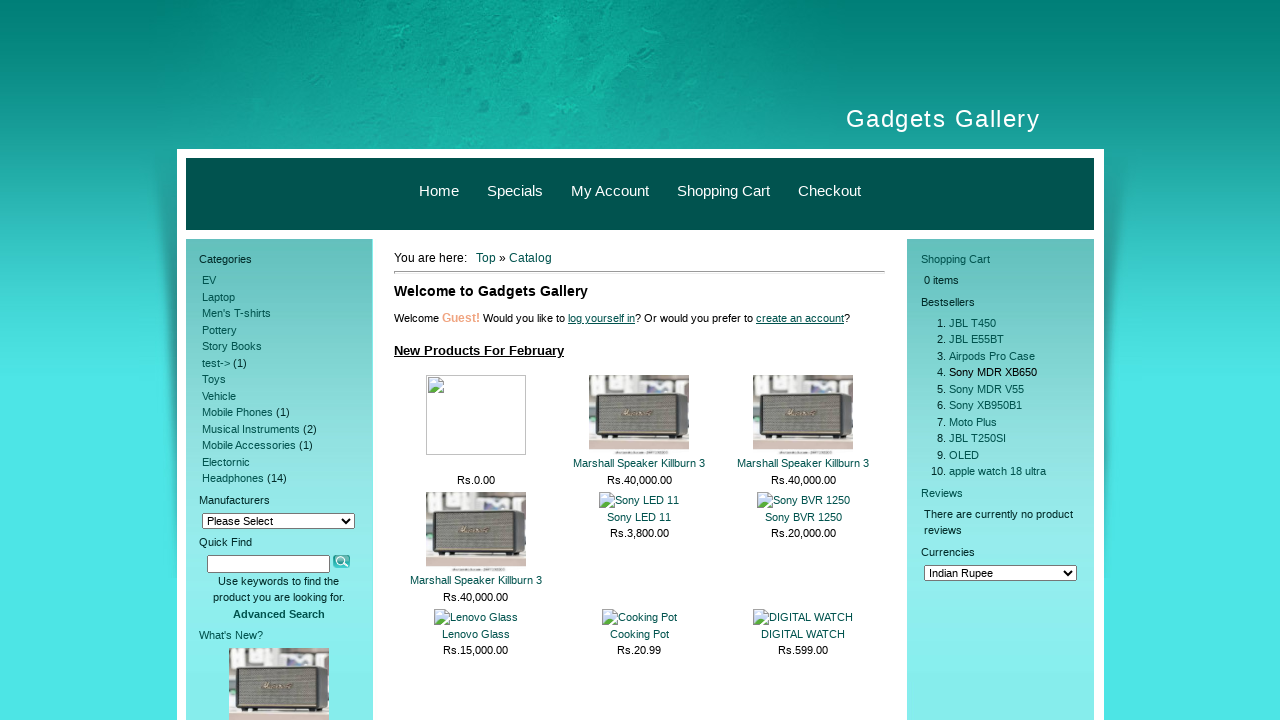

Re-retrieved bestseller links for iteration 5
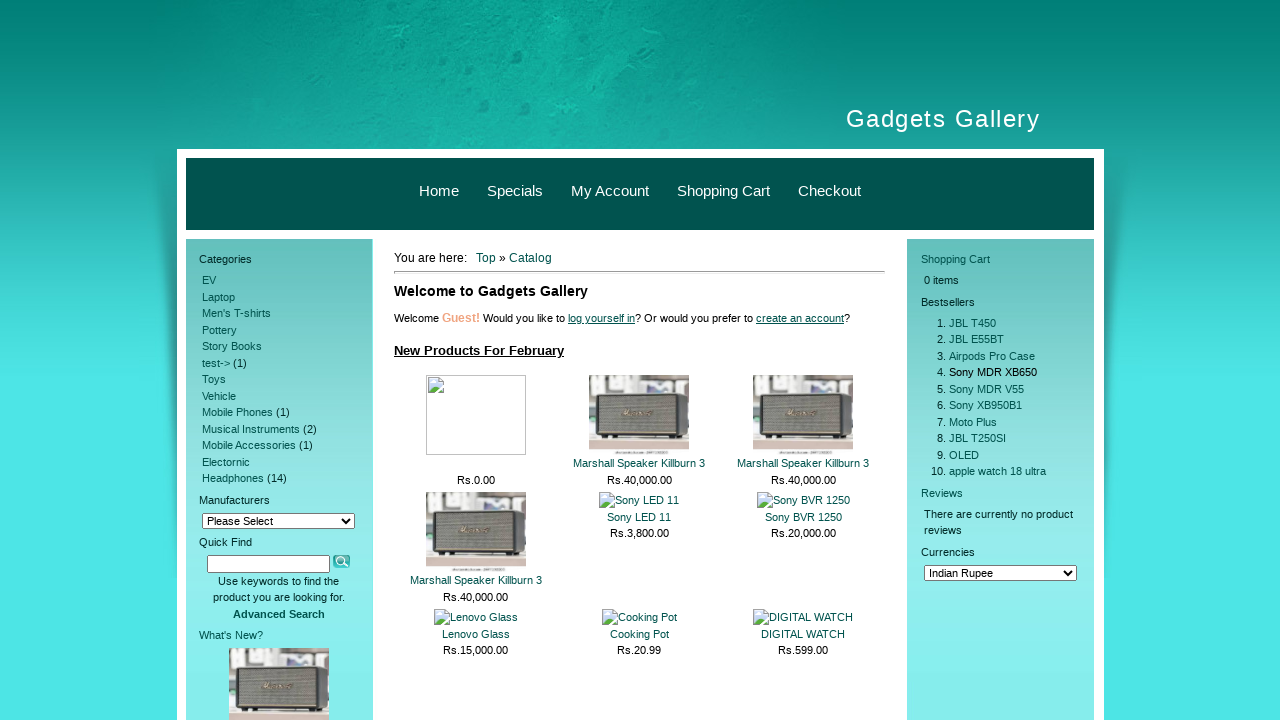

Clicked on bestseller product 5 at (986, 388) on xpath=//*[@id='right_sidebar']/div[2]/div[2] >> a >> nth=4
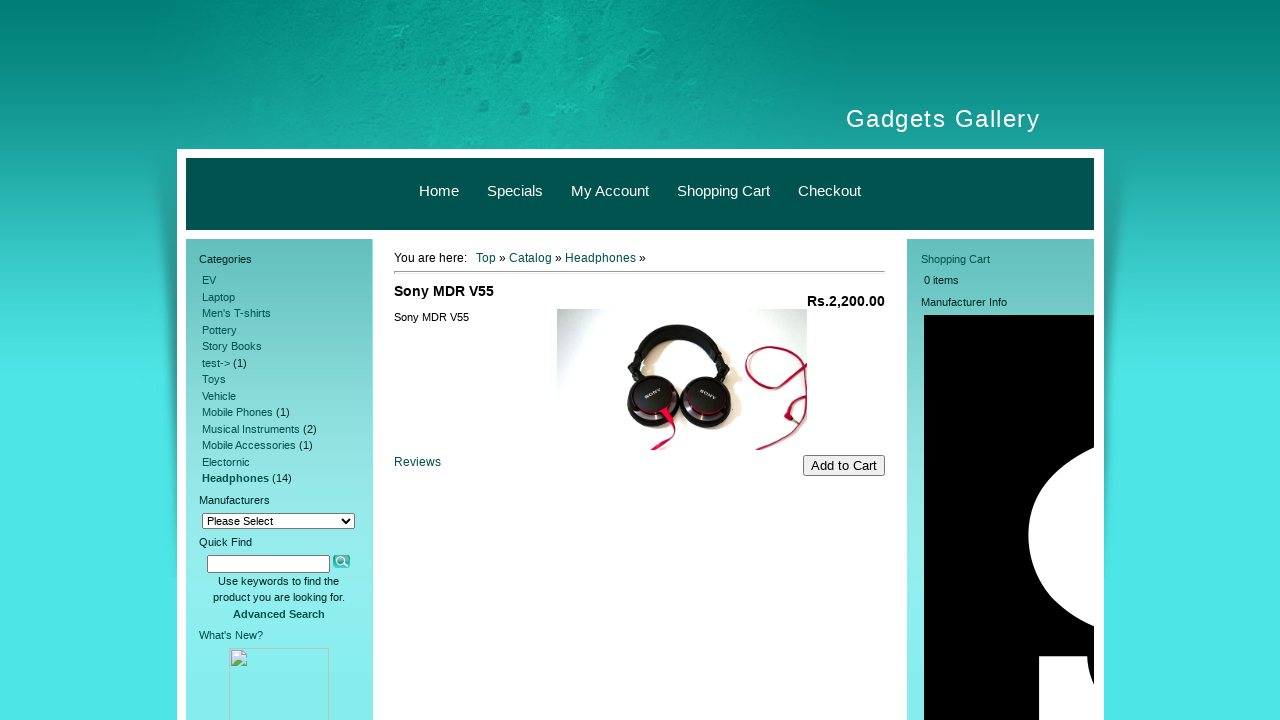

Product page 5 loaded successfully
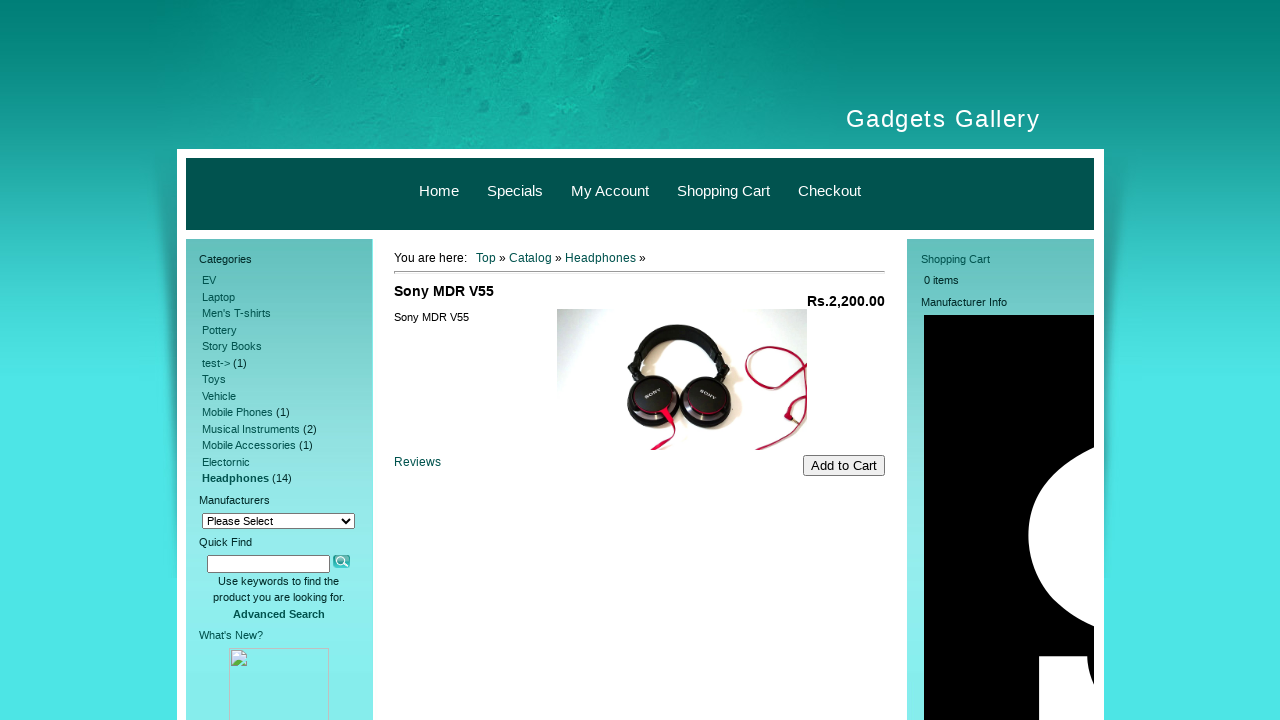

Navigated back to catalog from product 5
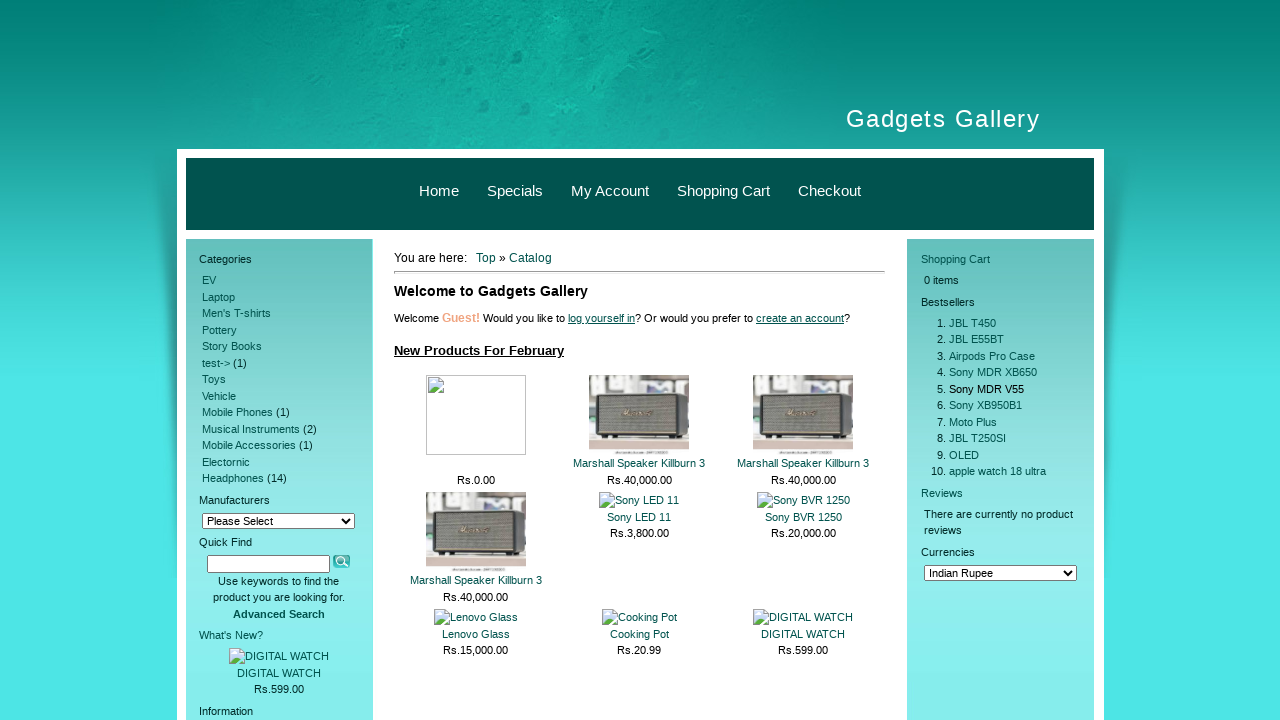

Catalog page reloaded after returning from product 5
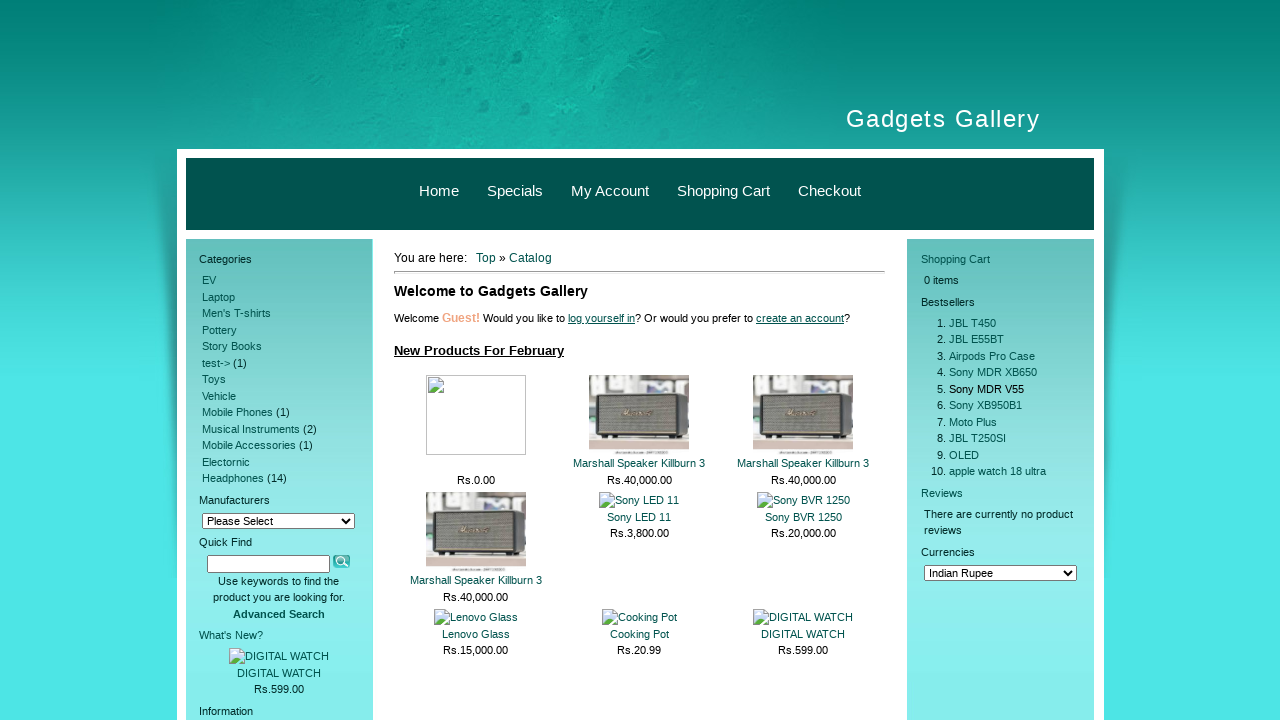

Re-located bestsellers section before clicking product 6
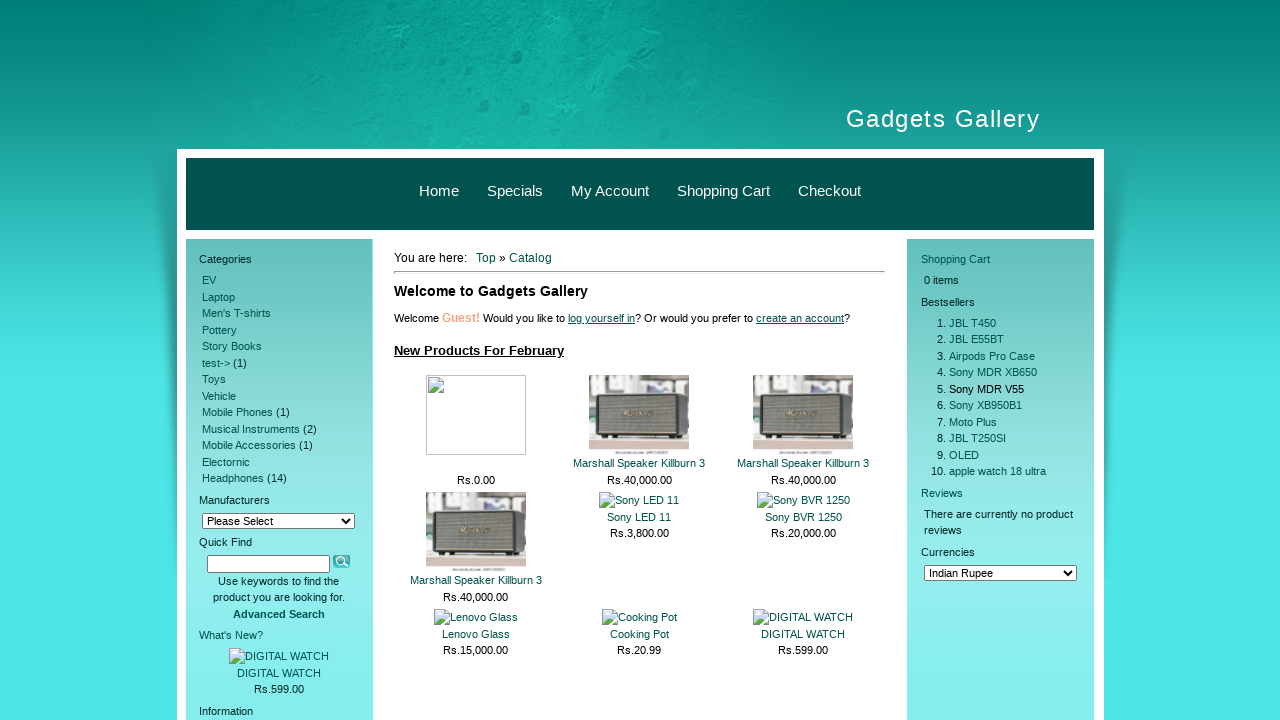

Re-retrieved bestseller links for iteration 6
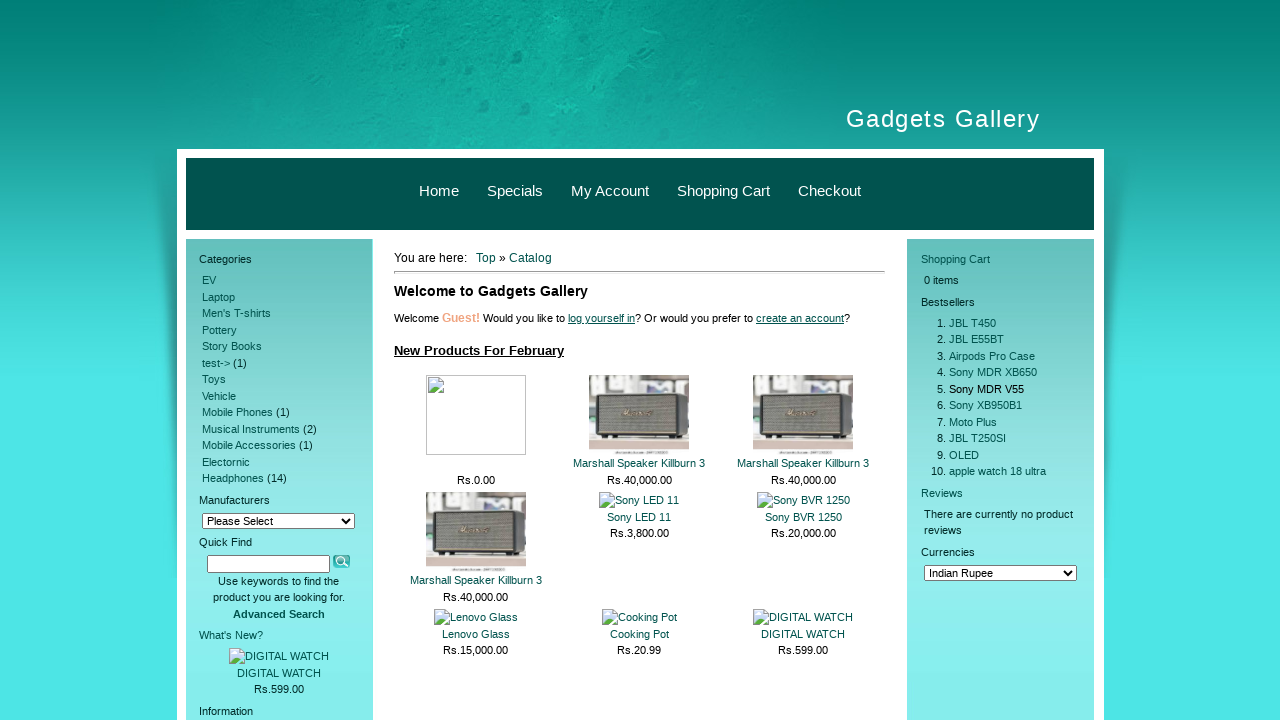

Clicked on bestseller product 6 at (986, 405) on xpath=//*[@id='right_sidebar']/div[2]/div[2] >> a >> nth=5
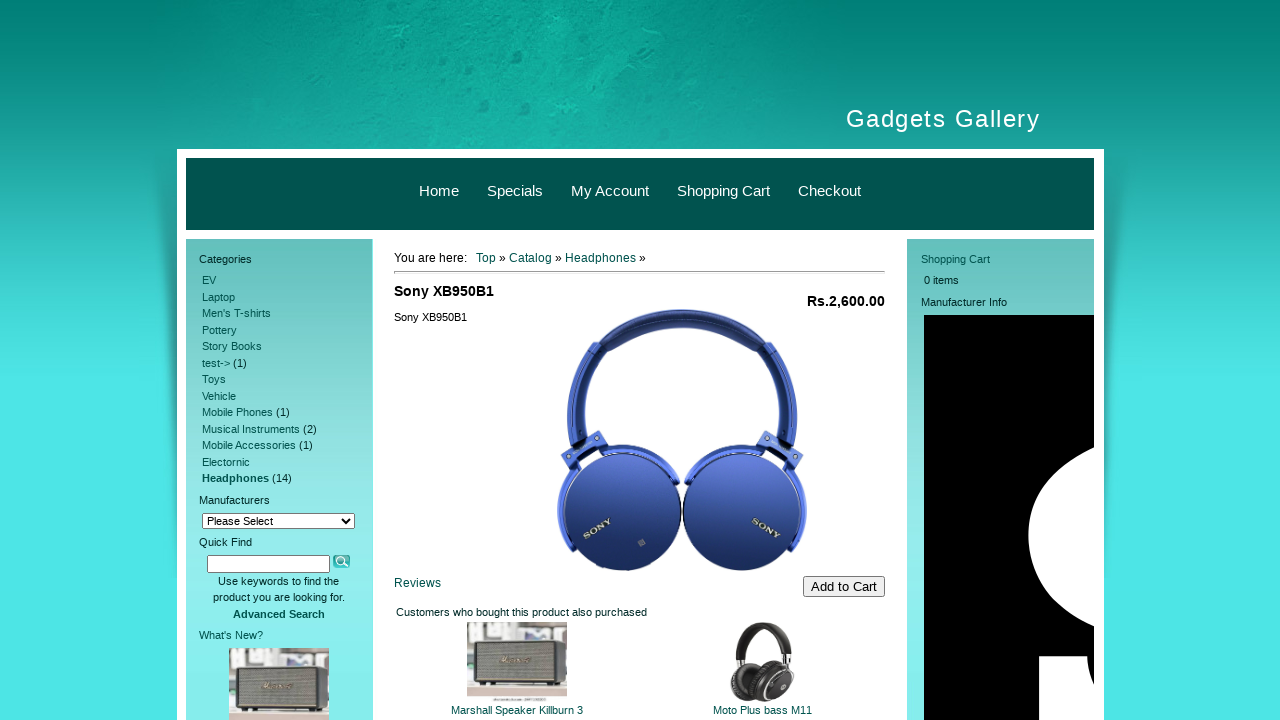

Product page 6 loaded successfully
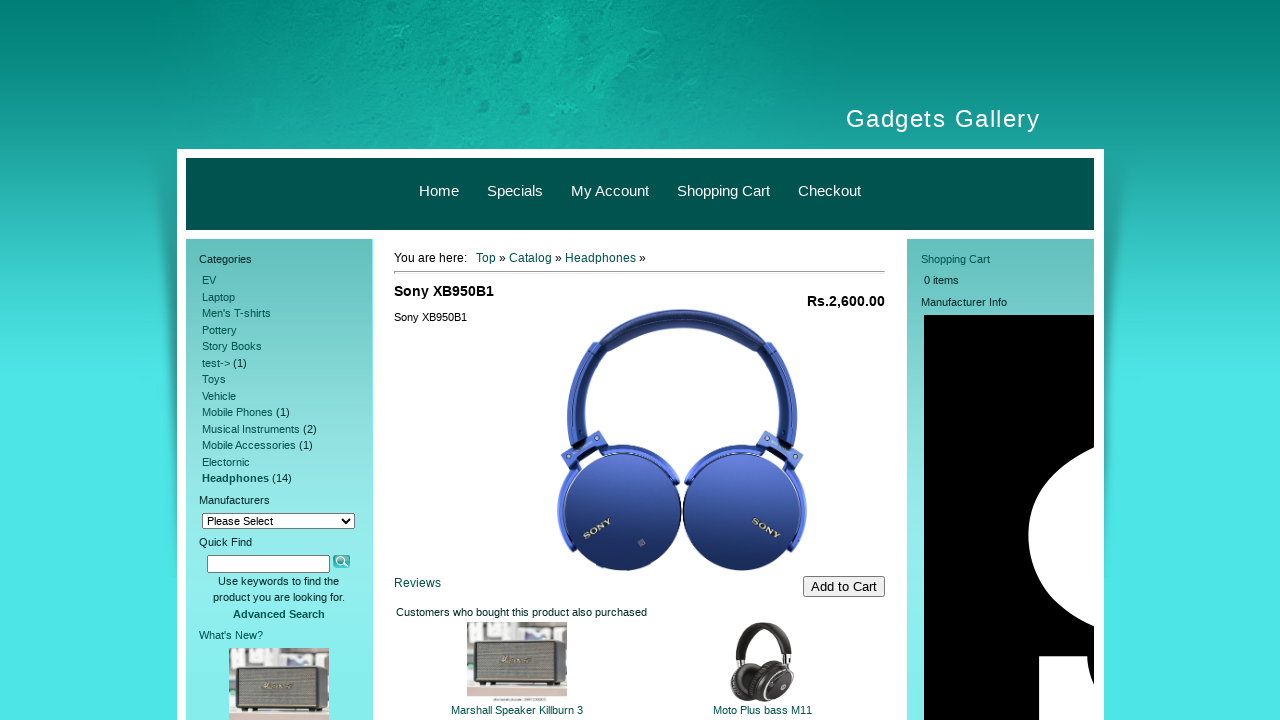

Navigated back to catalog from product 6
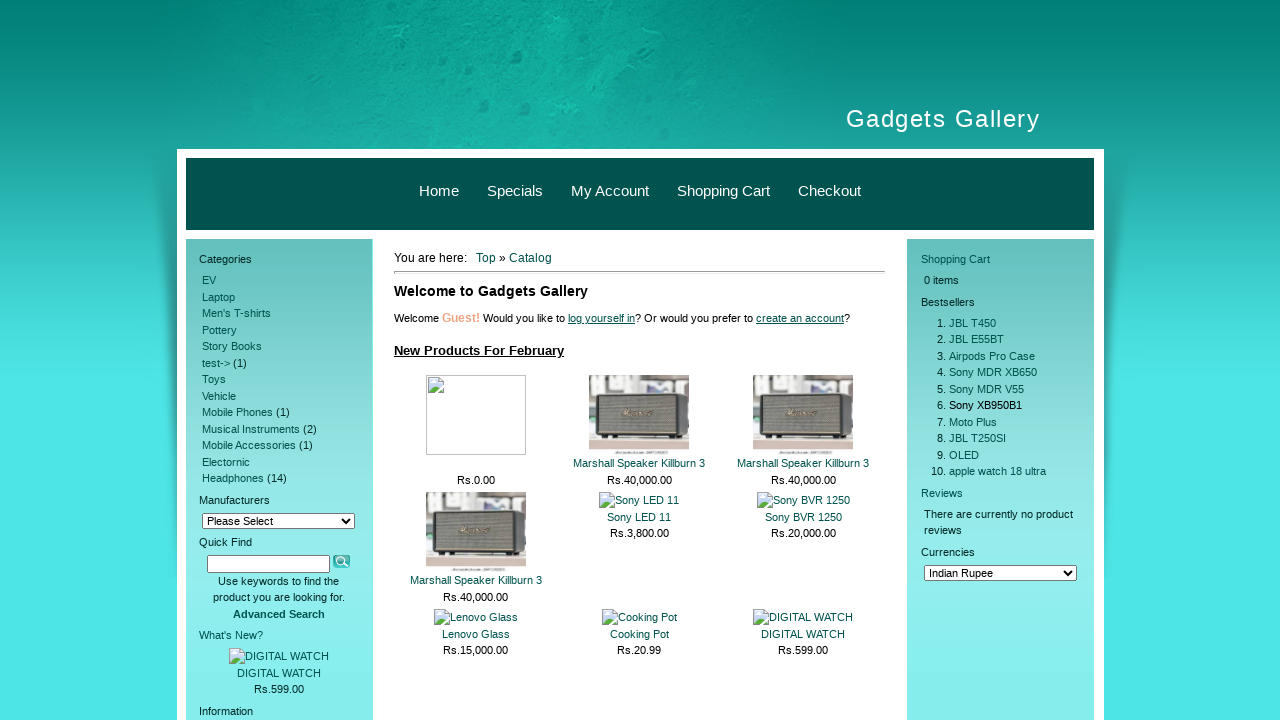

Catalog page reloaded after returning from product 6
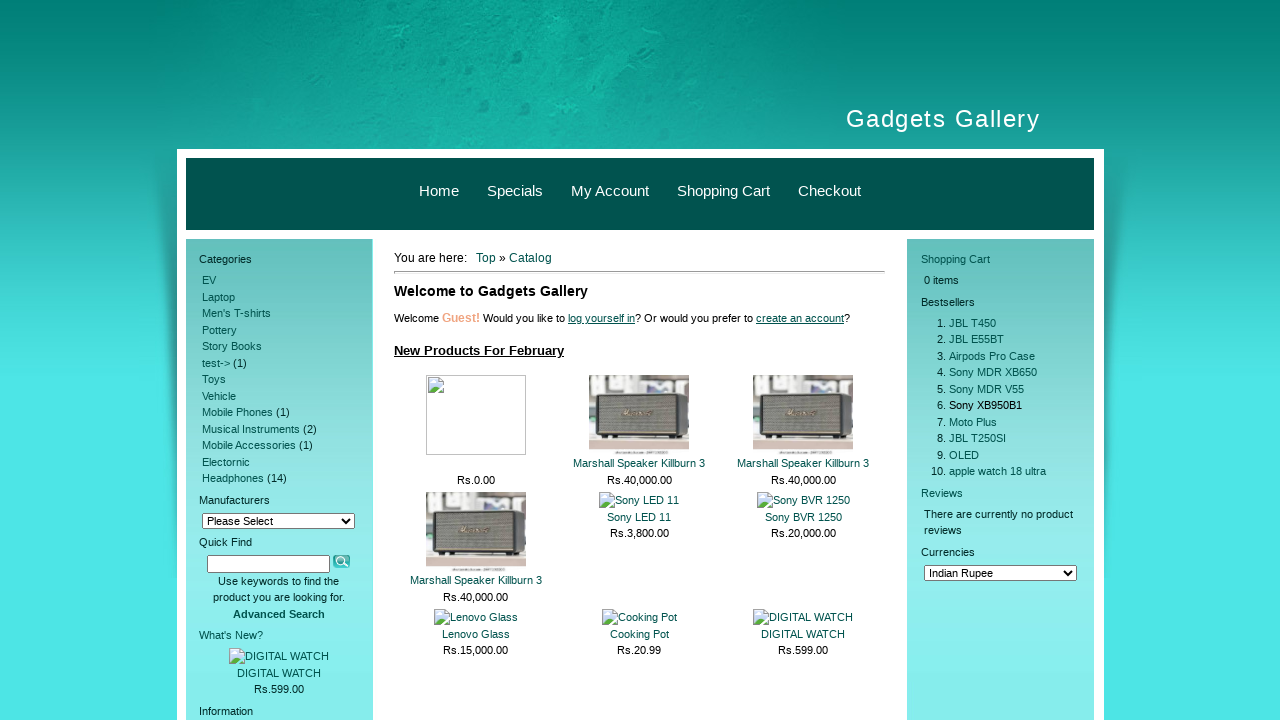

Re-located bestsellers section before clicking product 7
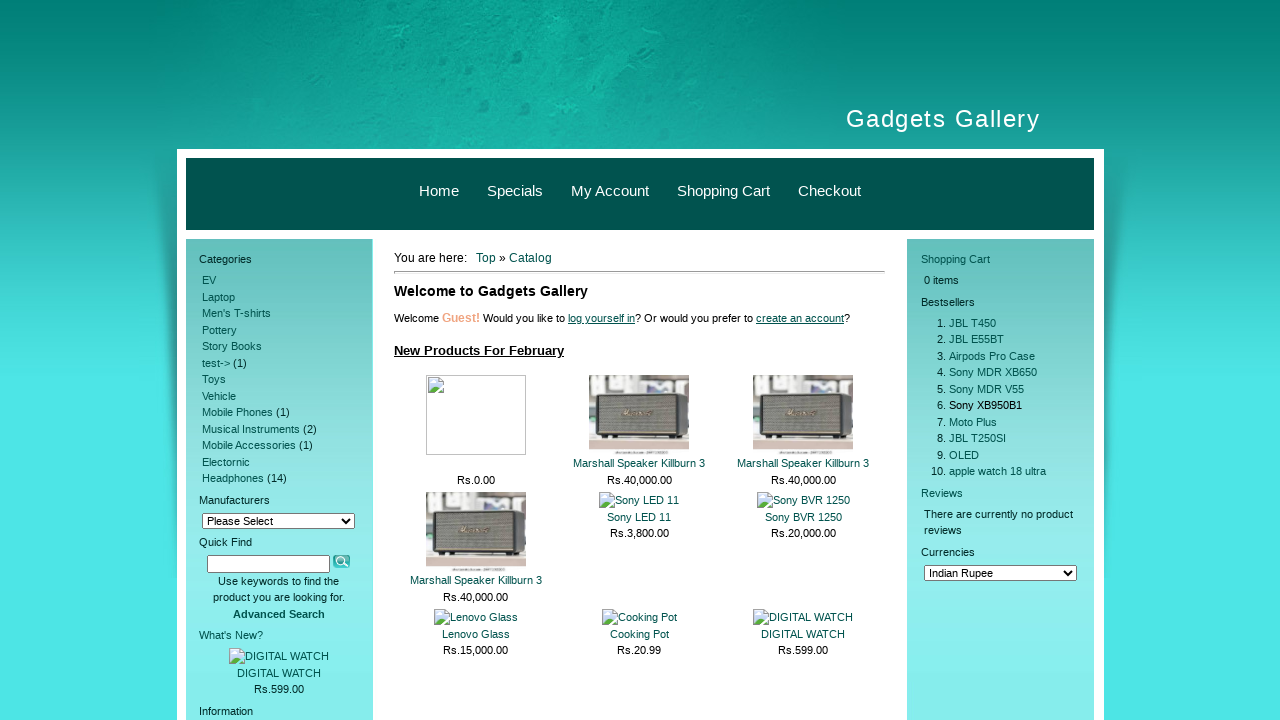

Re-retrieved bestseller links for iteration 7
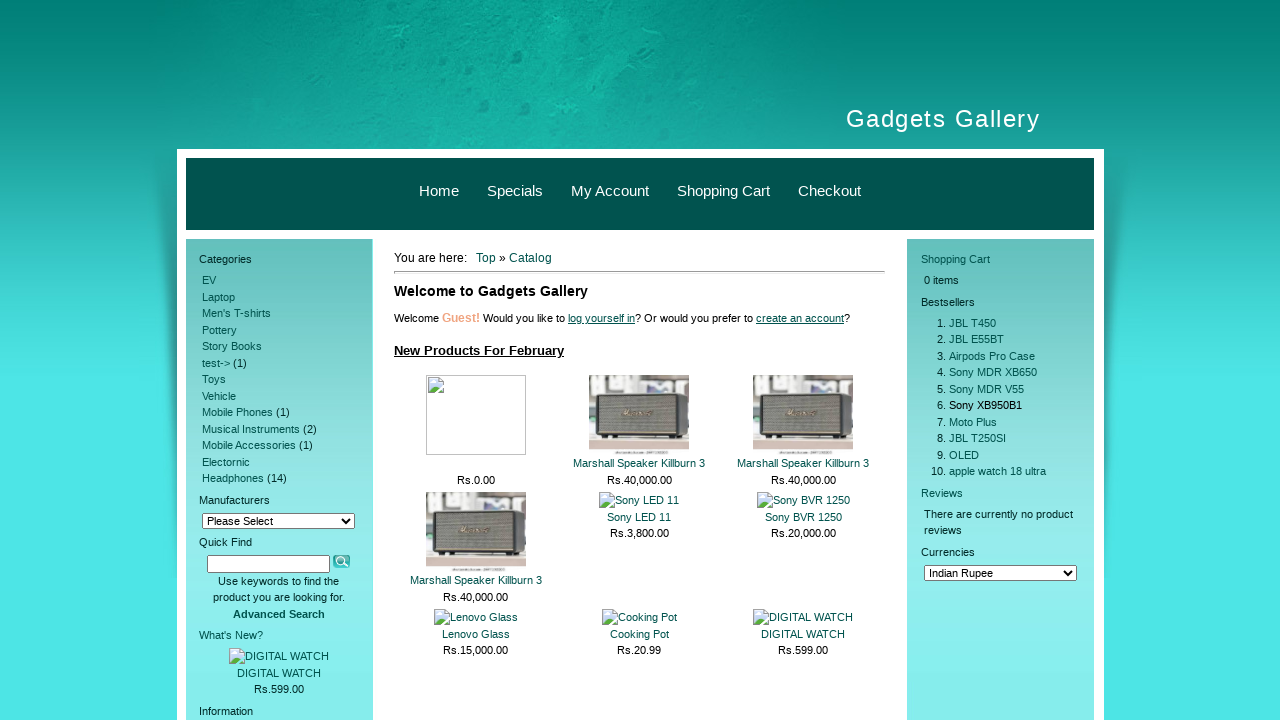

Clicked on bestseller product 7 at (973, 422) on xpath=//*[@id='right_sidebar']/div[2]/div[2] >> a >> nth=6
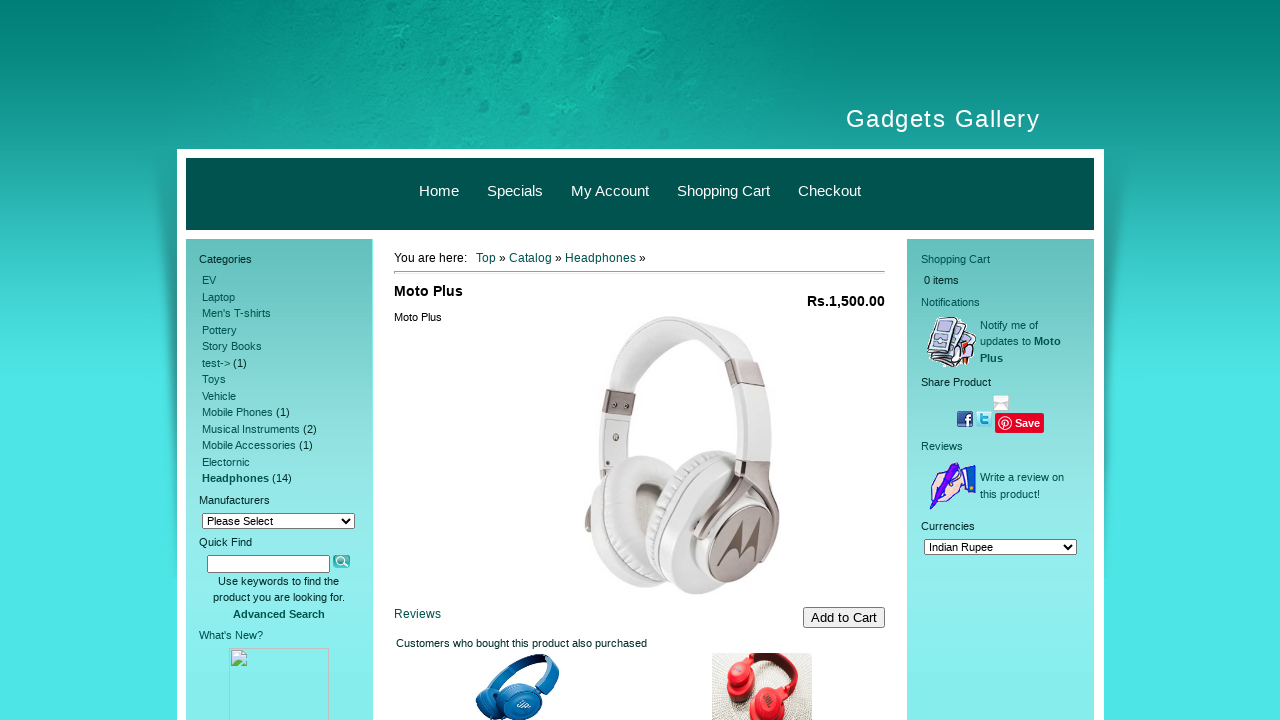

Product page 7 loaded successfully
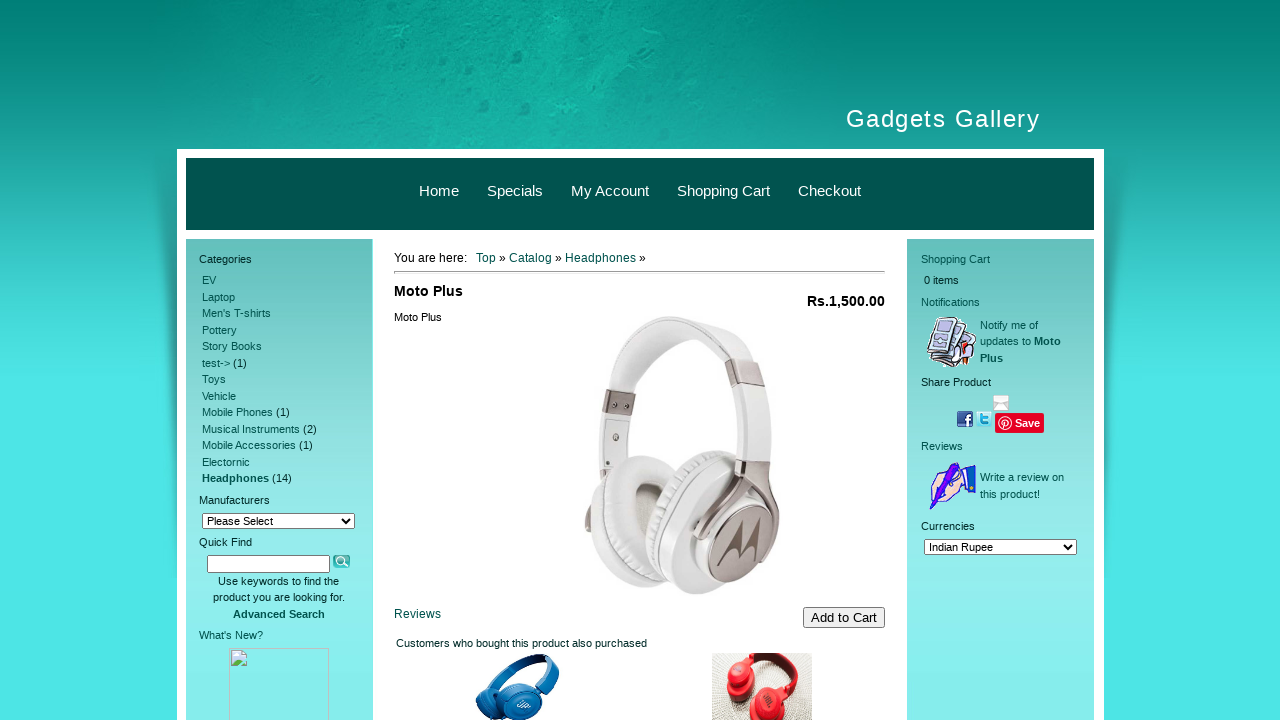

Navigated back to catalog from product 7
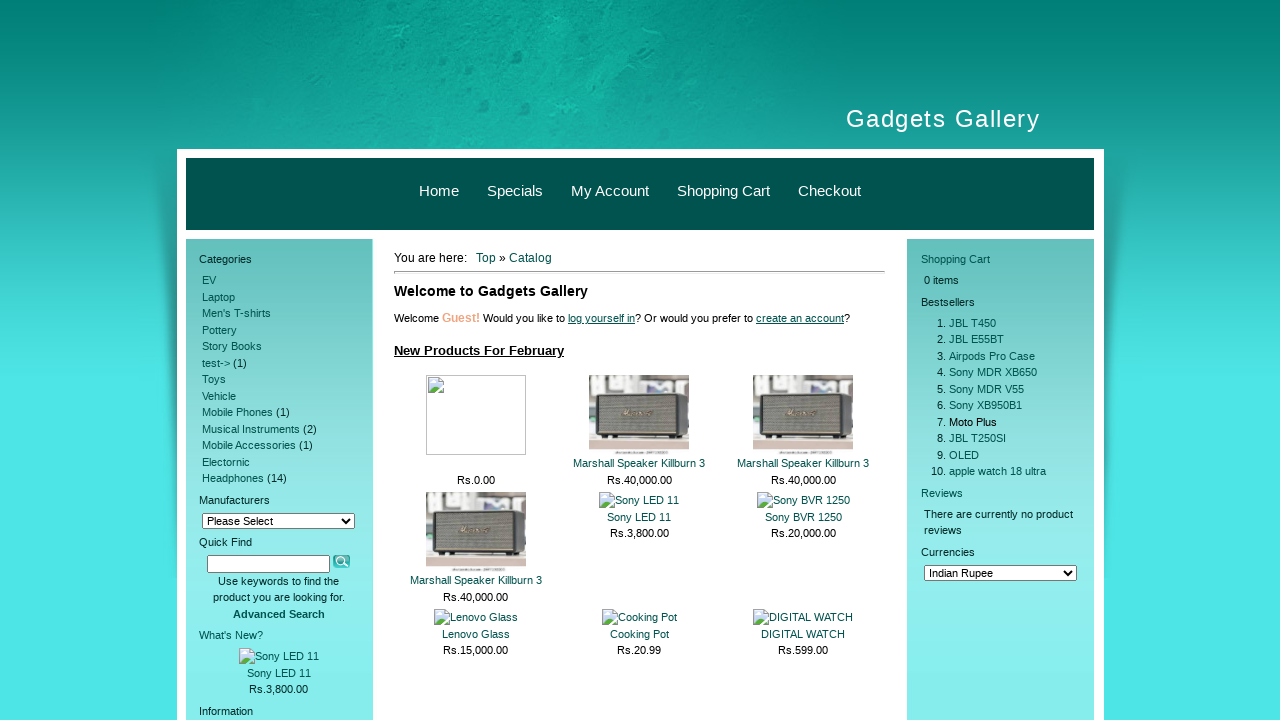

Catalog page reloaded after returning from product 7
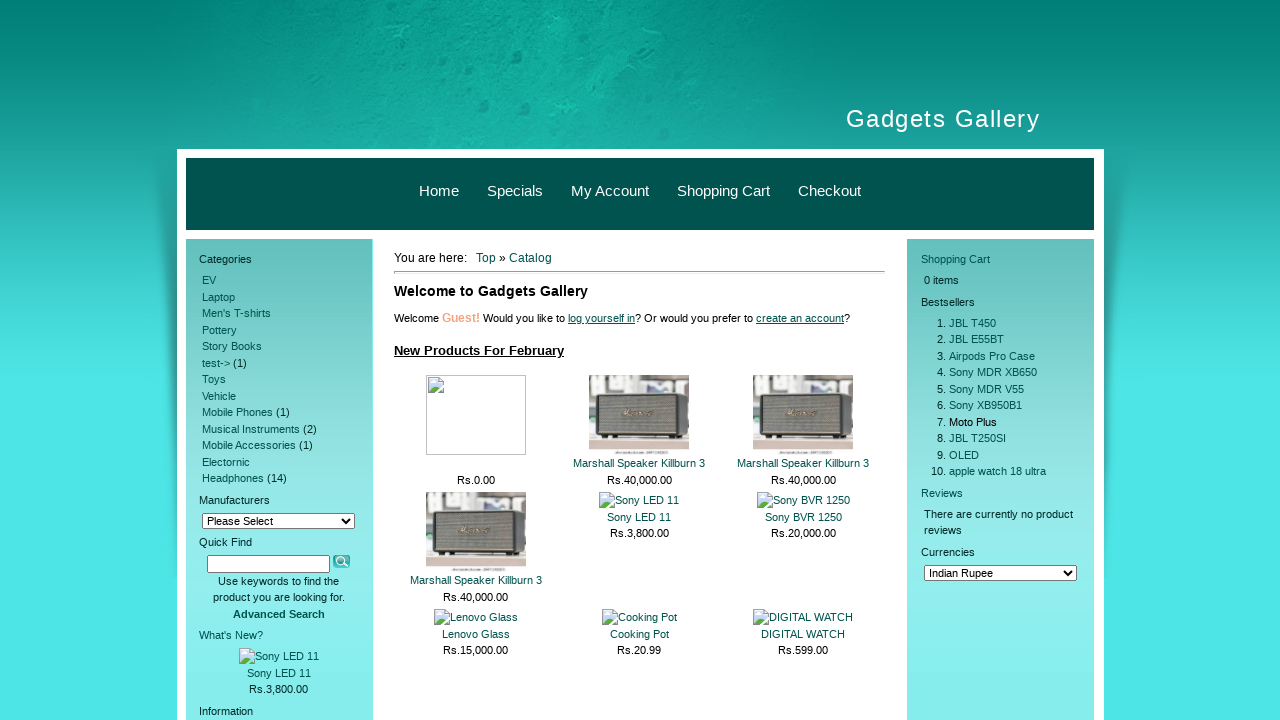

Re-located bestsellers section before clicking product 8
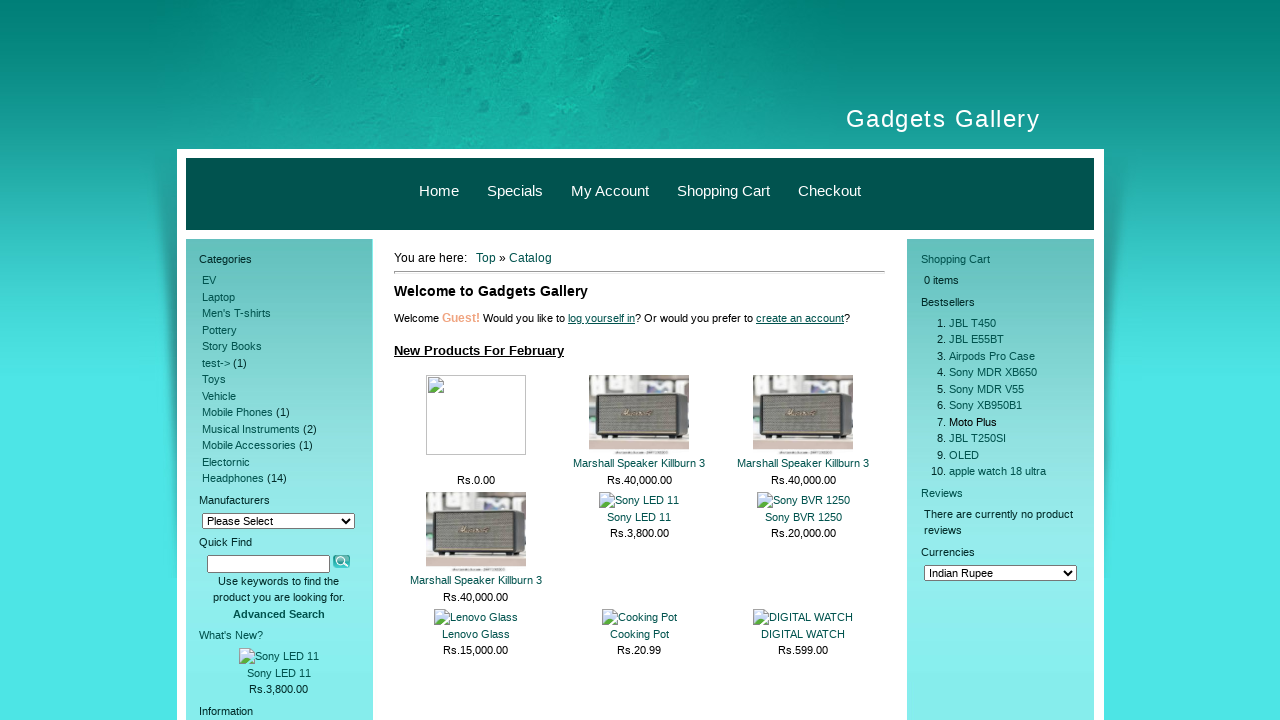

Re-retrieved bestseller links for iteration 8
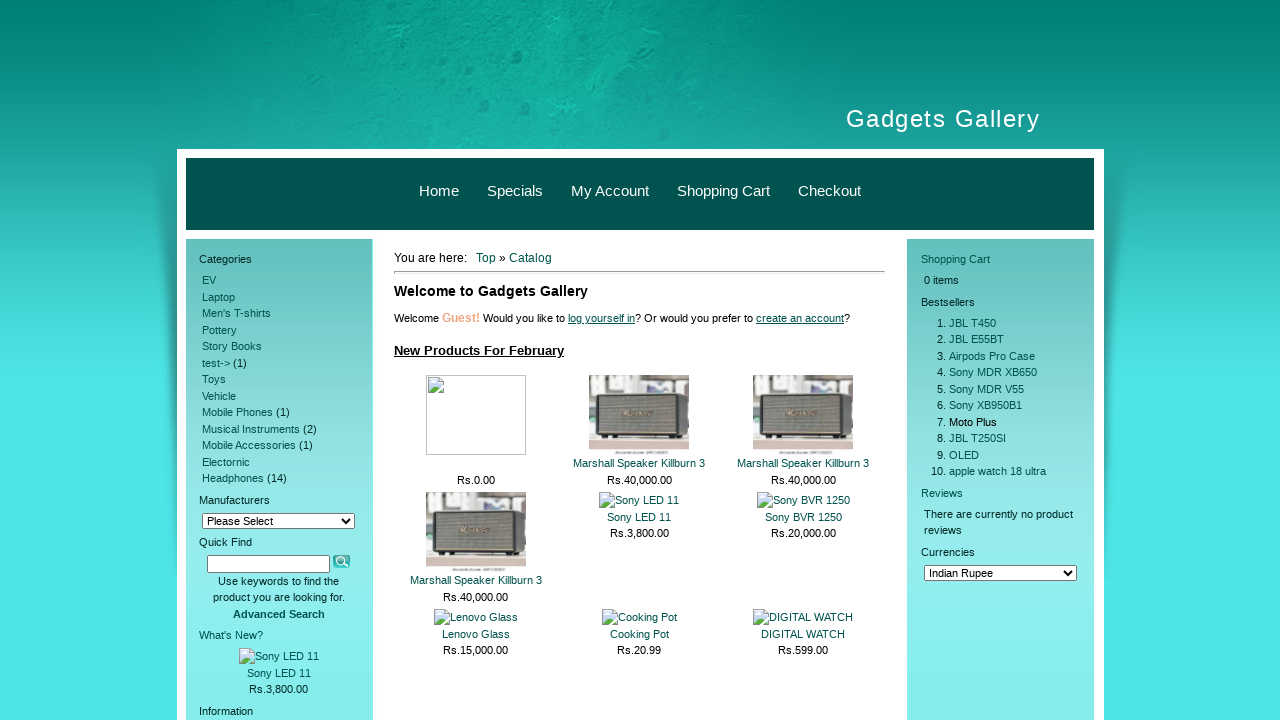

Clicked on bestseller product 8 at (978, 438) on xpath=//*[@id='right_sidebar']/div[2]/div[2] >> a >> nth=7
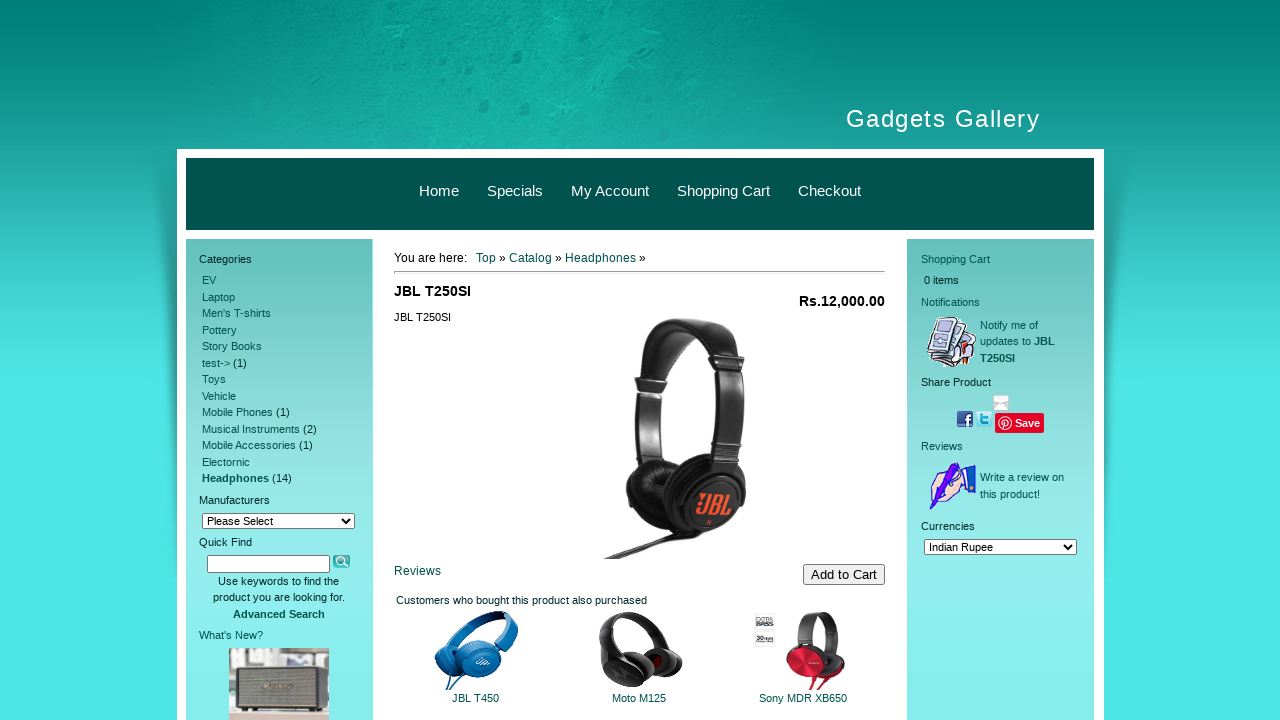

Product page 8 loaded successfully
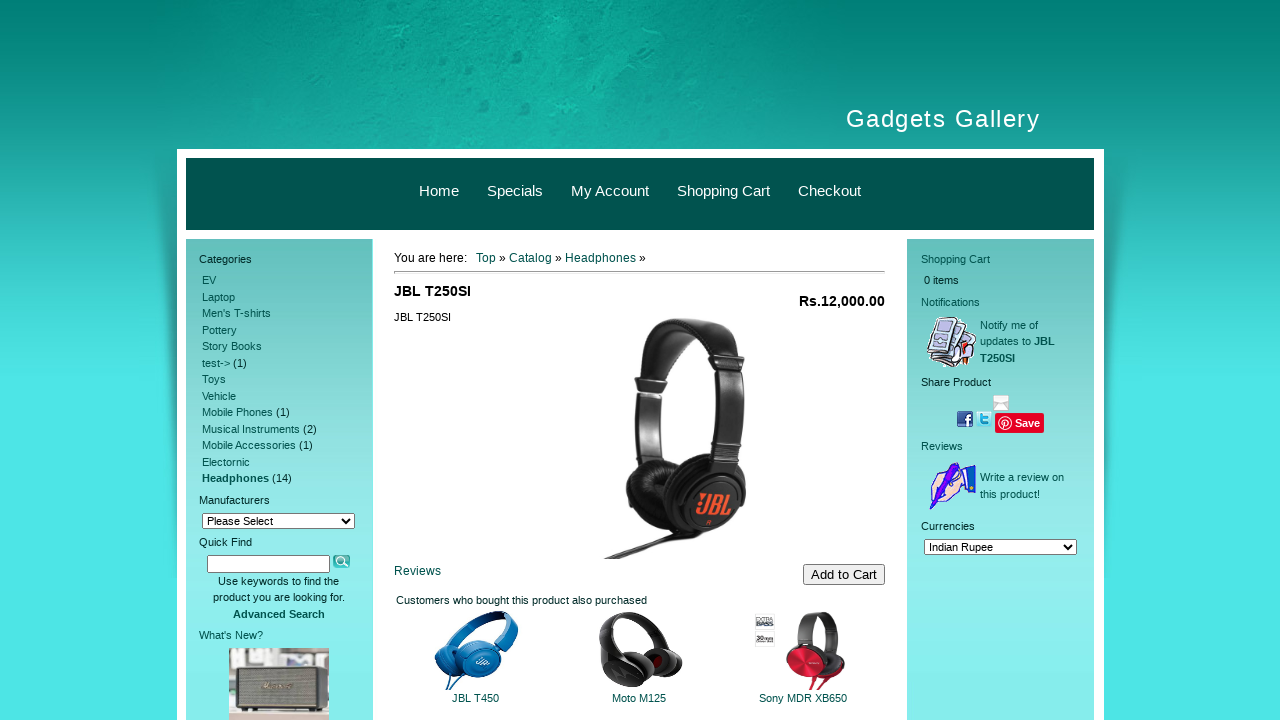

Navigated back to catalog from product 8
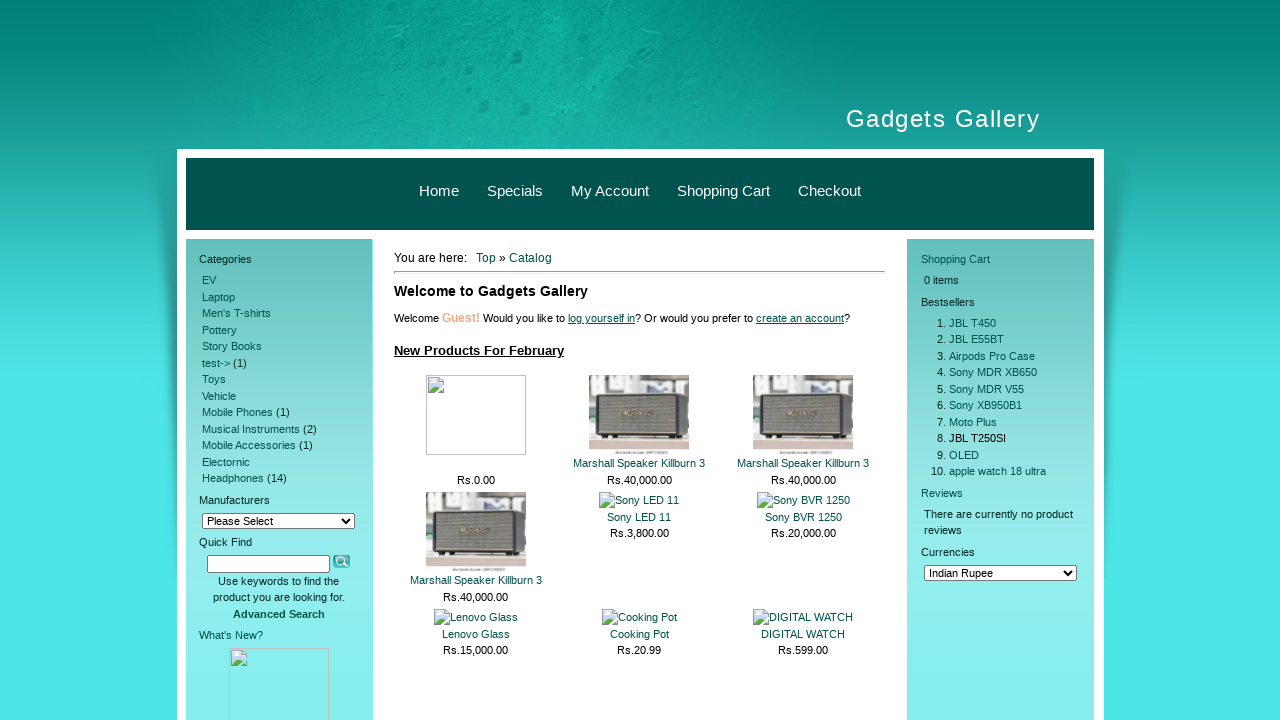

Catalog page reloaded after returning from product 8
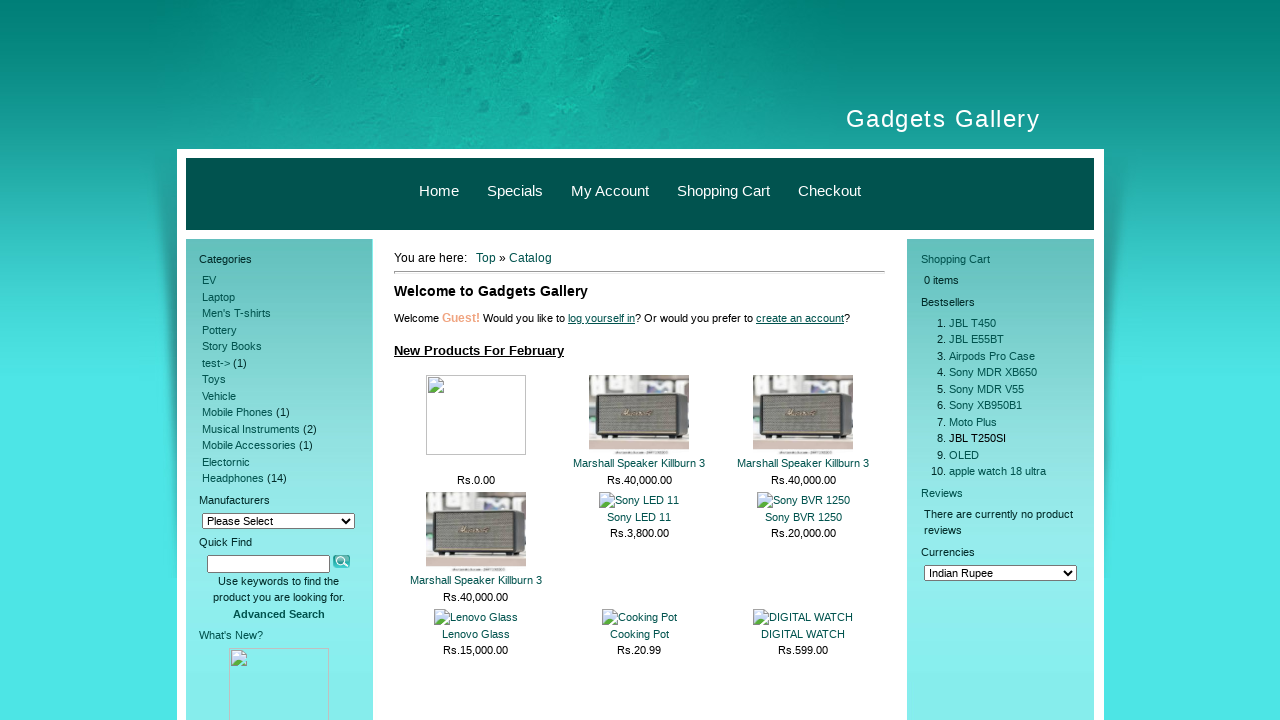

Re-located bestsellers section before clicking product 9
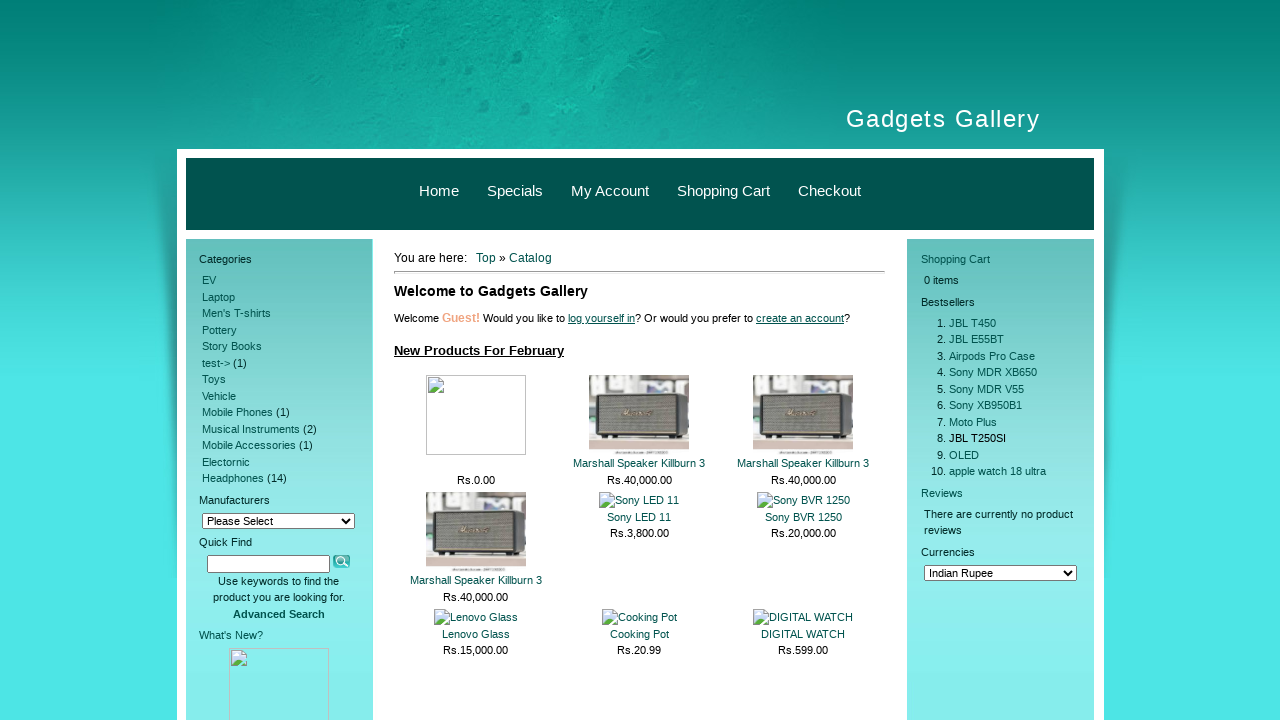

Re-retrieved bestseller links for iteration 9
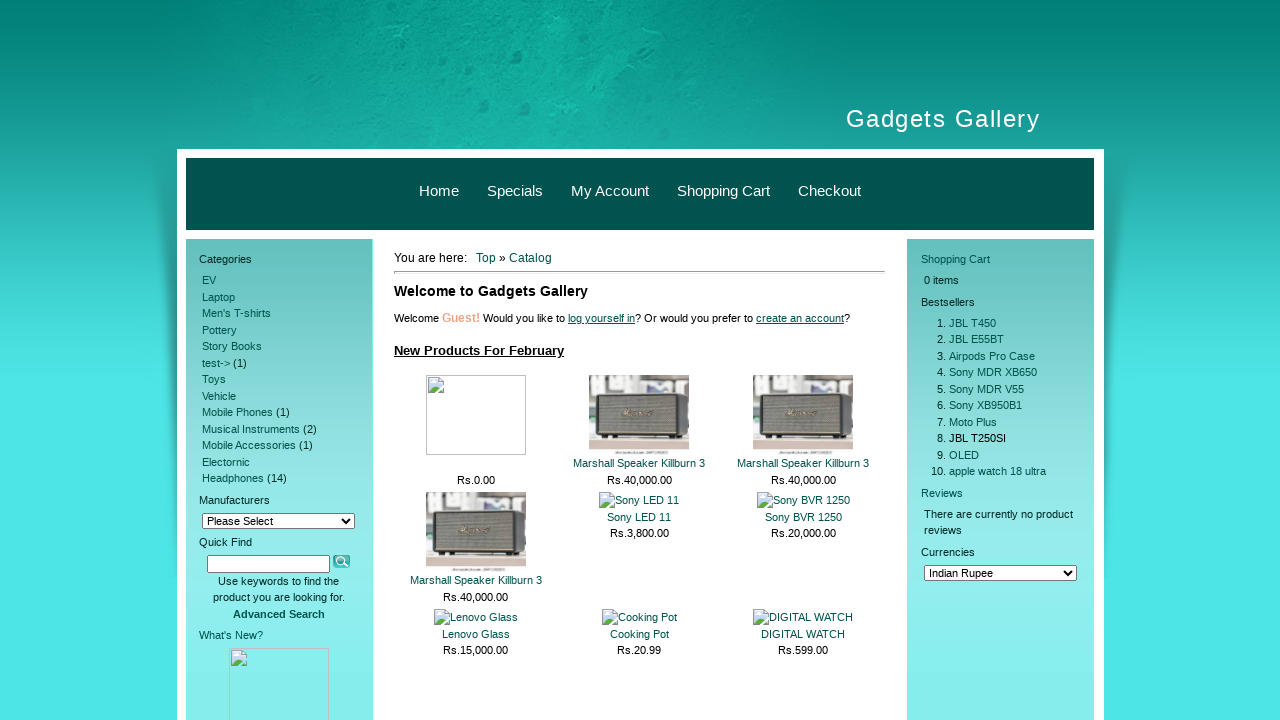

Clicked on bestseller product 9 at (964, 454) on xpath=//*[@id='right_sidebar']/div[2]/div[2] >> a >> nth=8
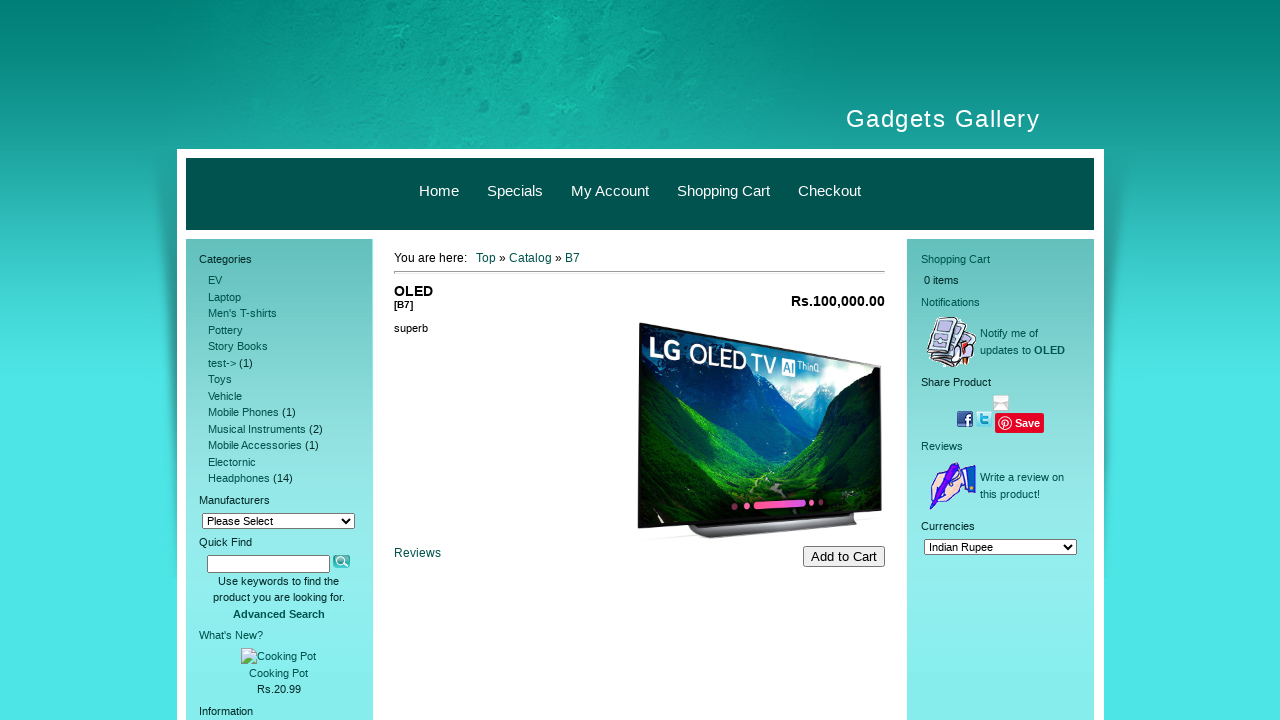

Product page 9 loaded successfully
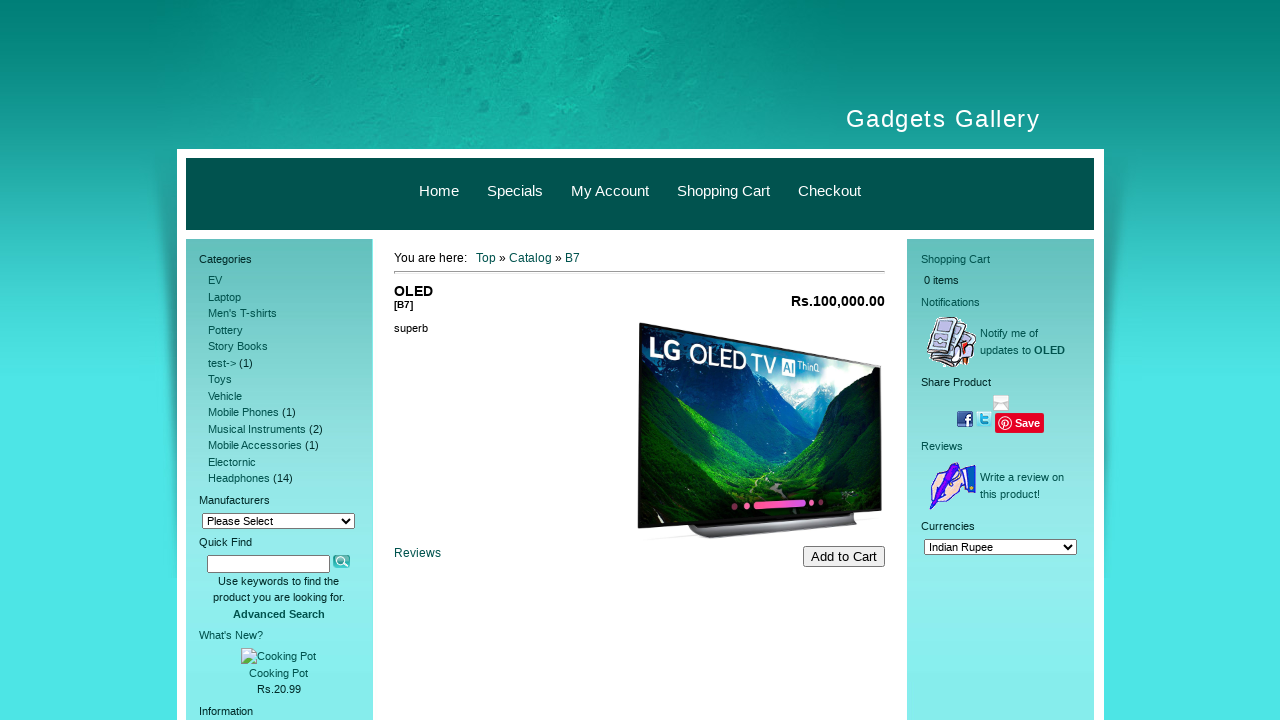

Navigated back to catalog from product 9
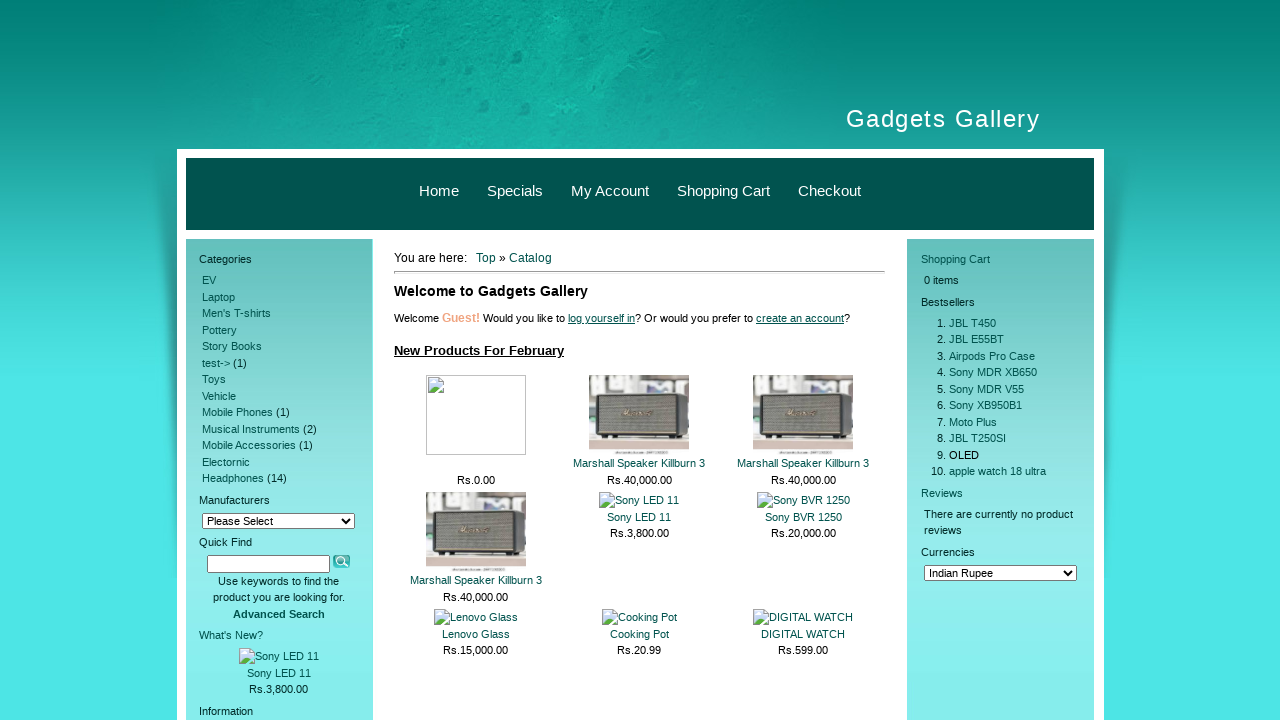

Catalog page reloaded after returning from product 9
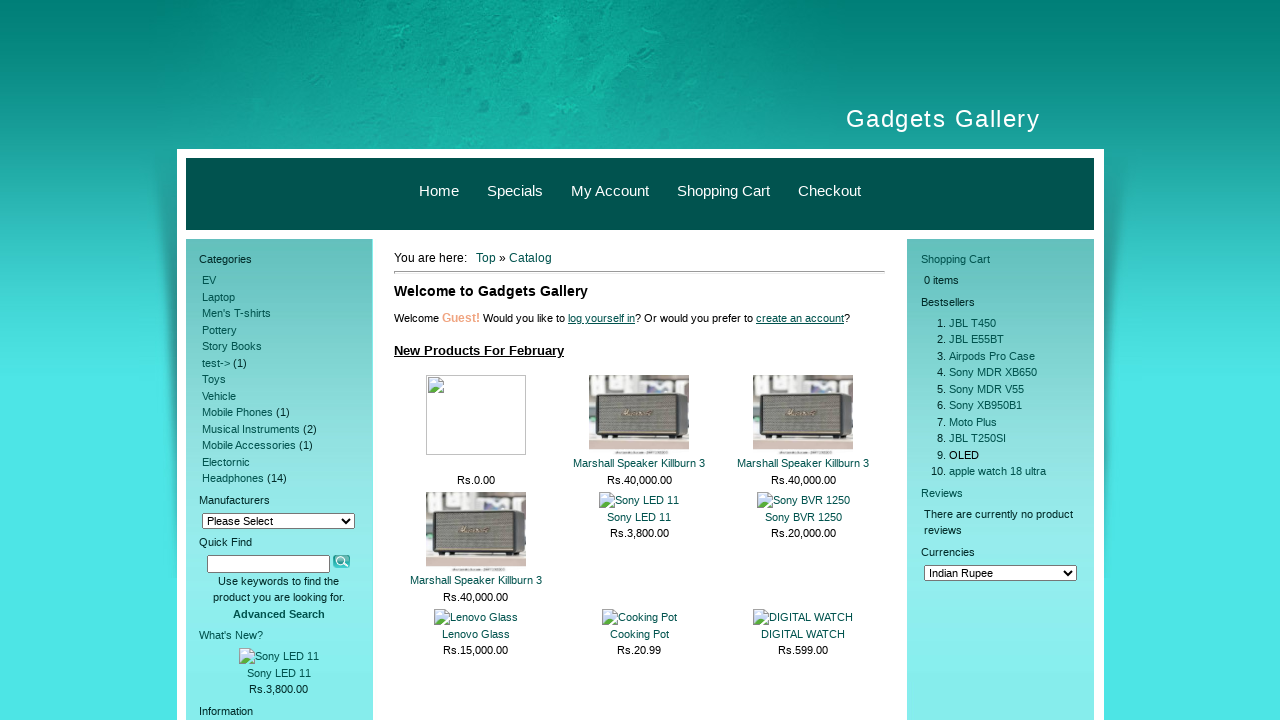

Re-located bestsellers section before clicking product 10
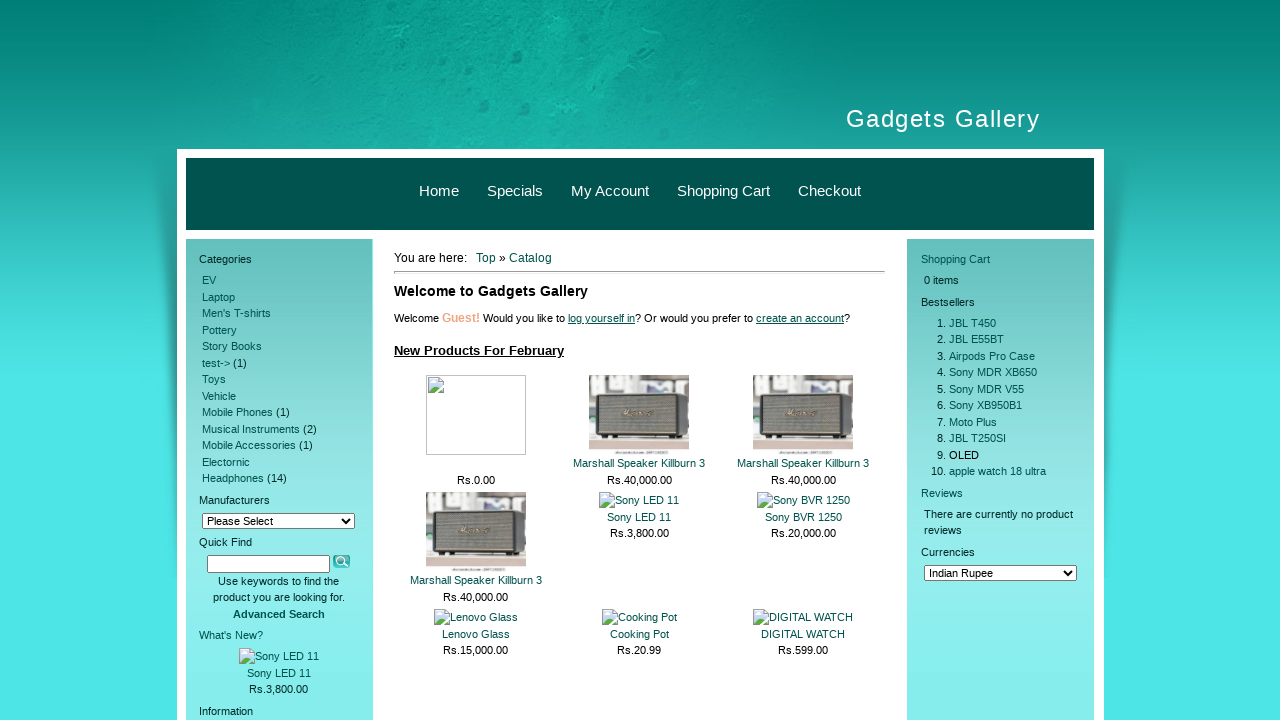

Re-retrieved bestseller links for iteration 10
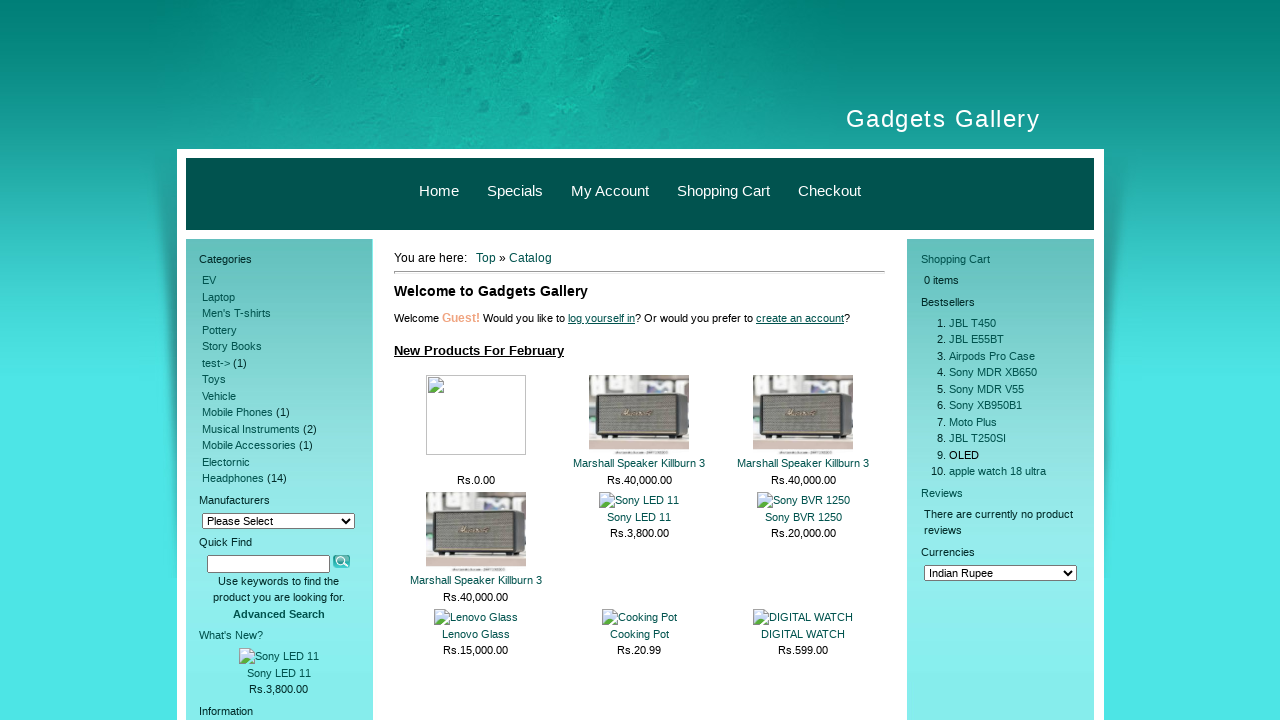

Clicked on bestseller product 10 at (998, 471) on xpath=//*[@id='right_sidebar']/div[2]/div[2] >> a >> nth=9
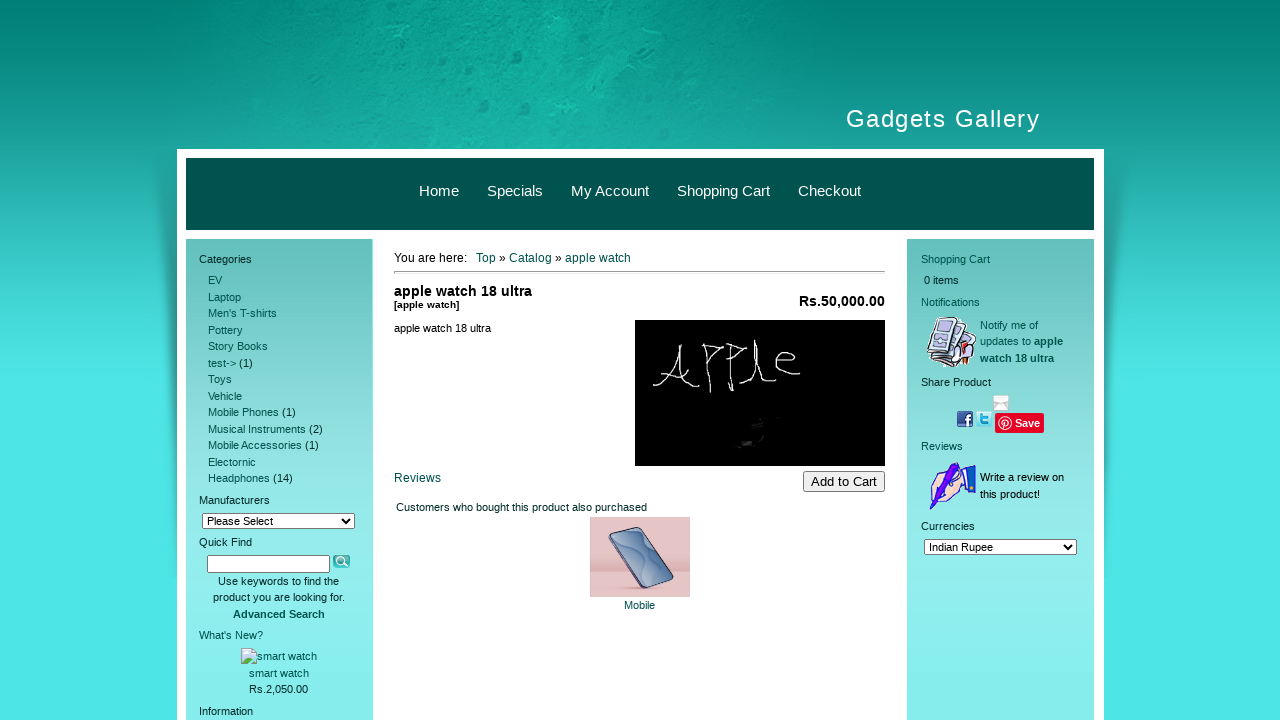

Product page 10 loaded successfully
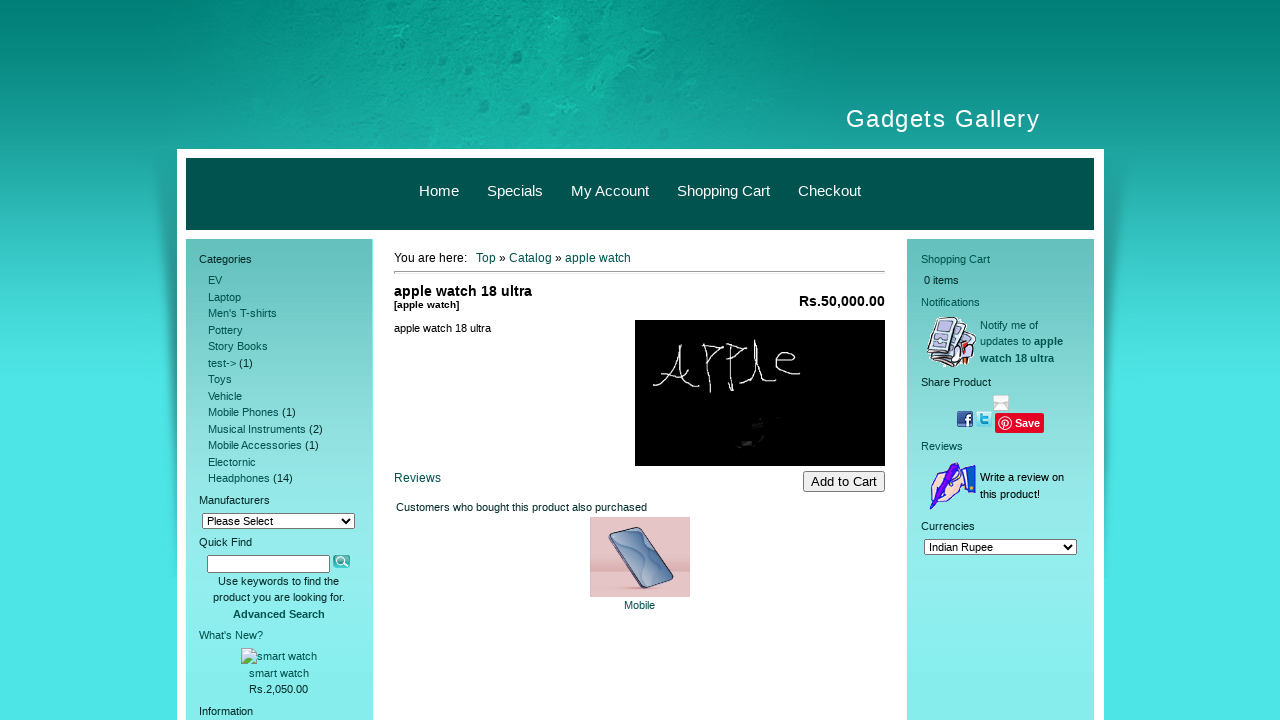

Navigated back to catalog from product 10
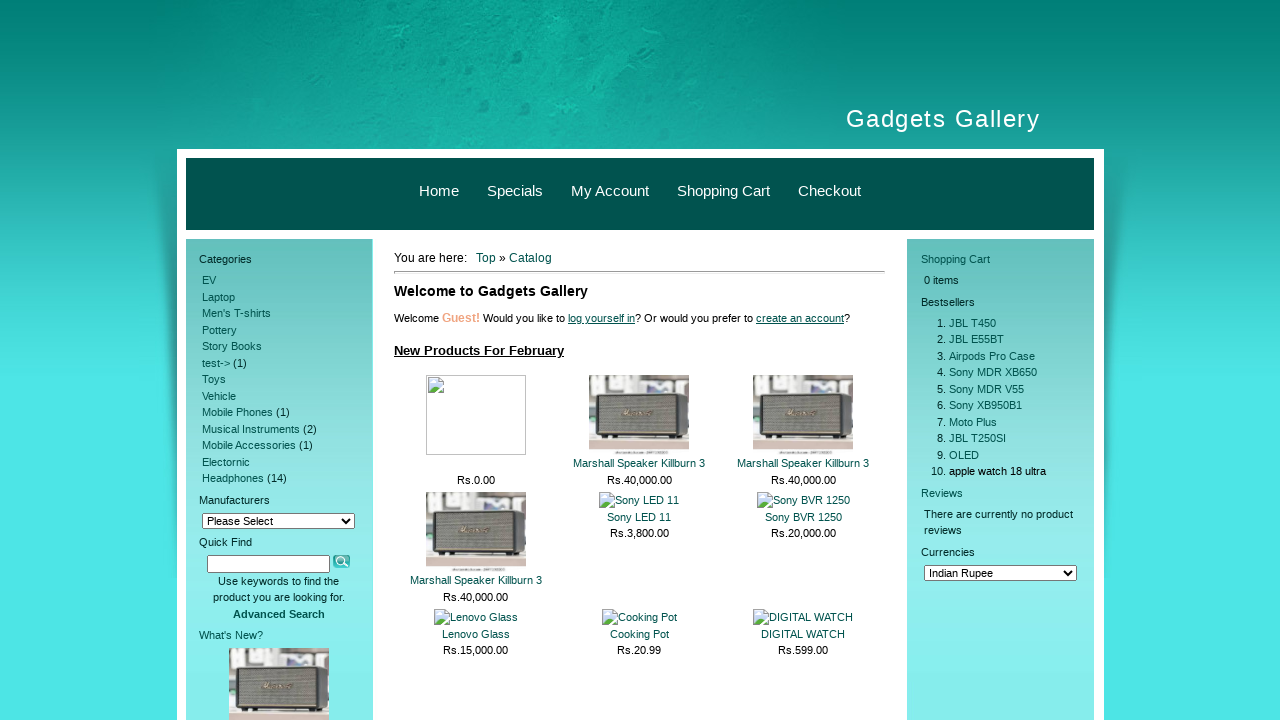

Catalog page reloaded after returning from product 10
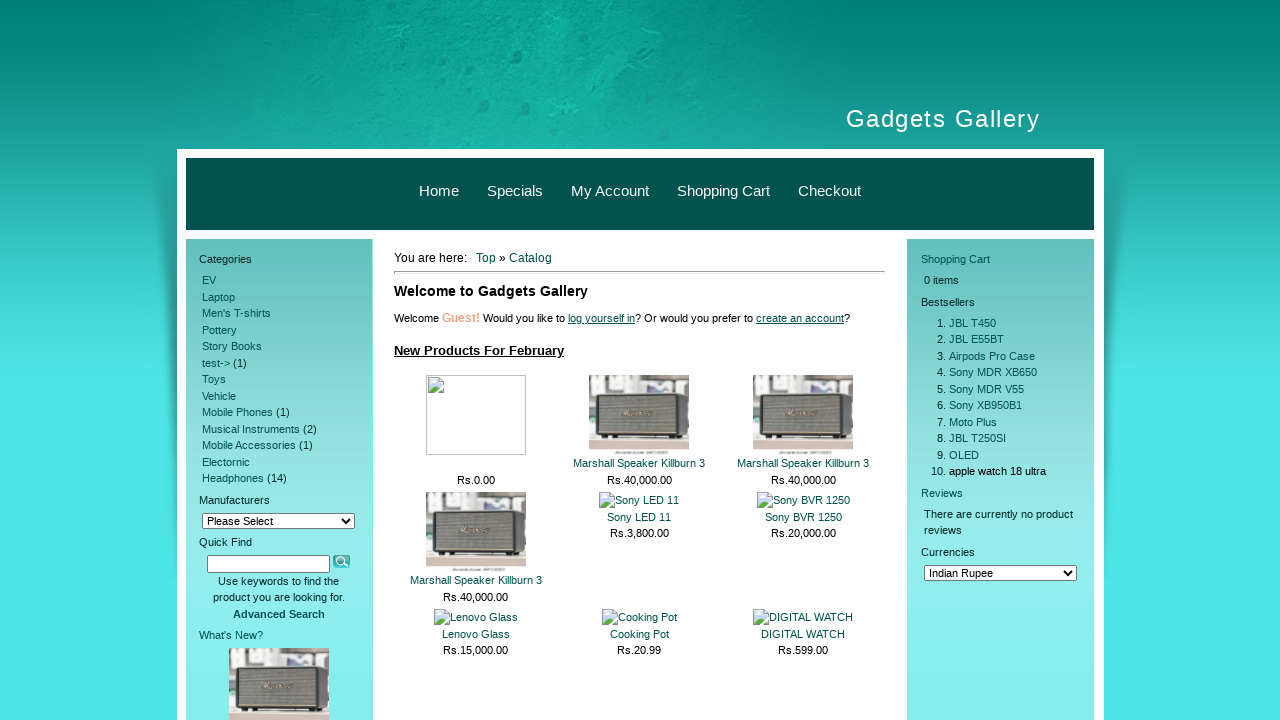

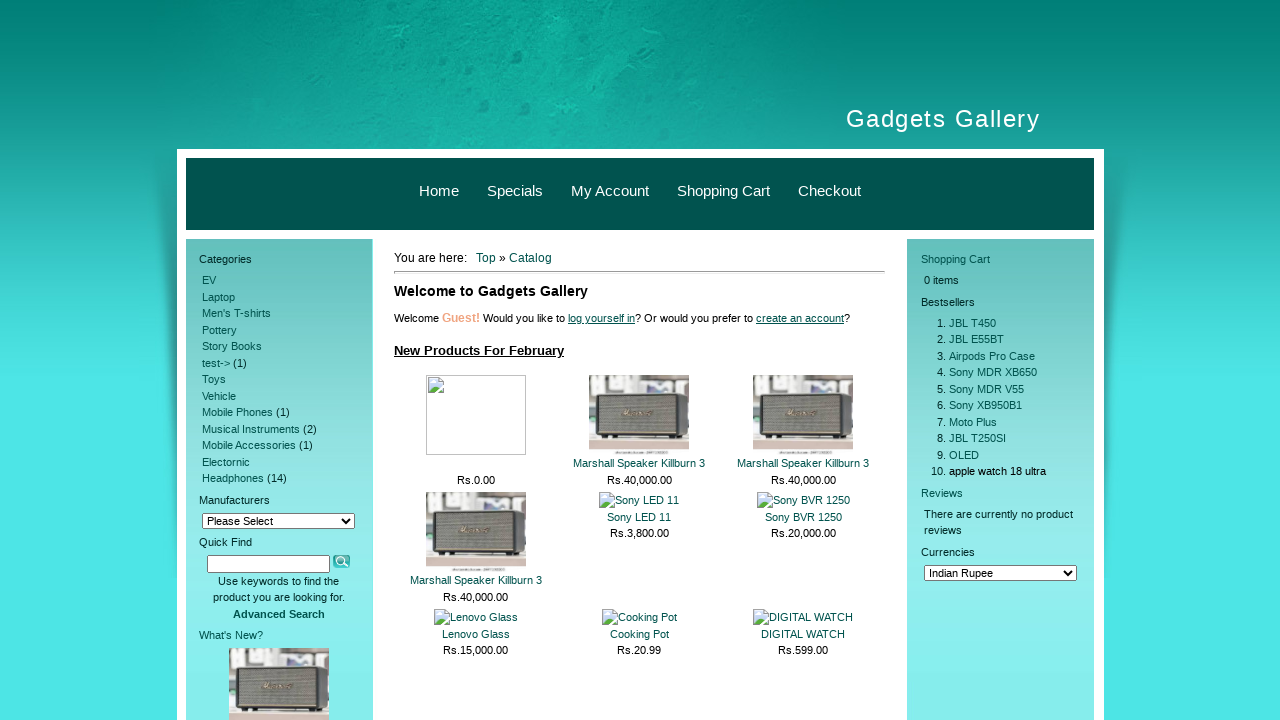